Tests password validation on MailChimp signup form by entering different password patterns and verifying validation indicators

Starting URL: https://login.mailchimp.com/signup/

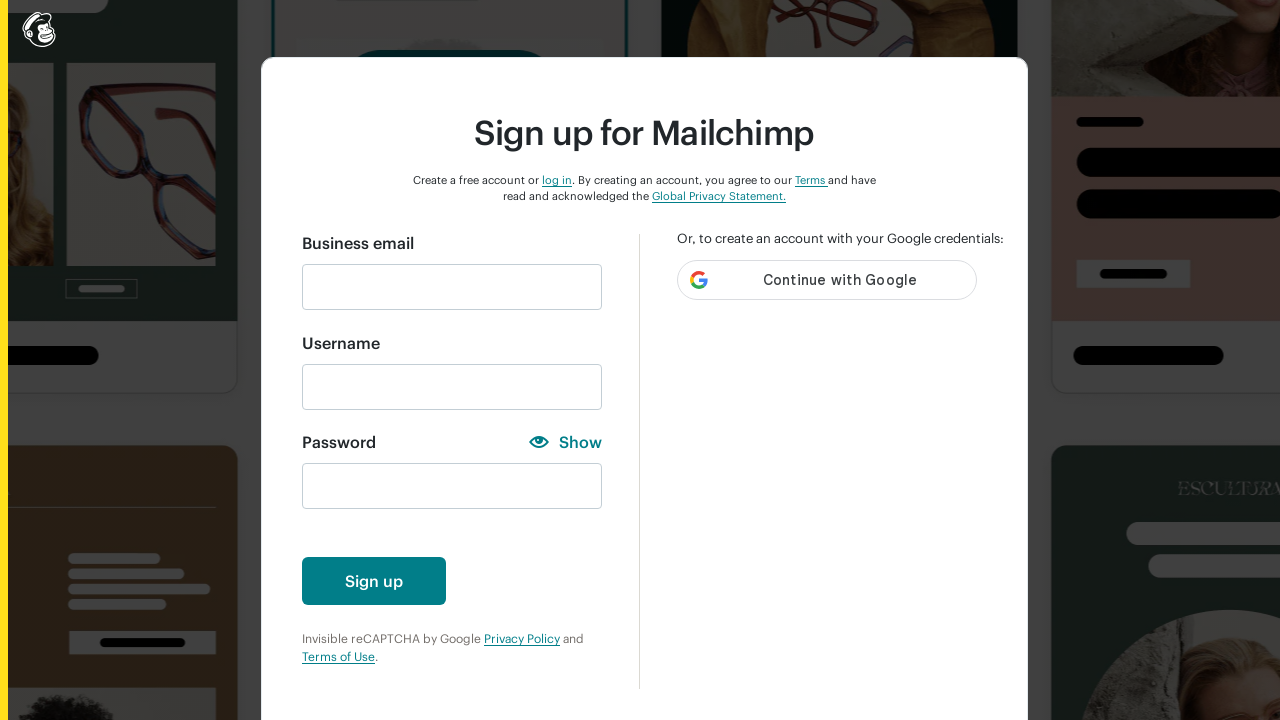

Filled email field with 'huong@gmail.com' on input#email
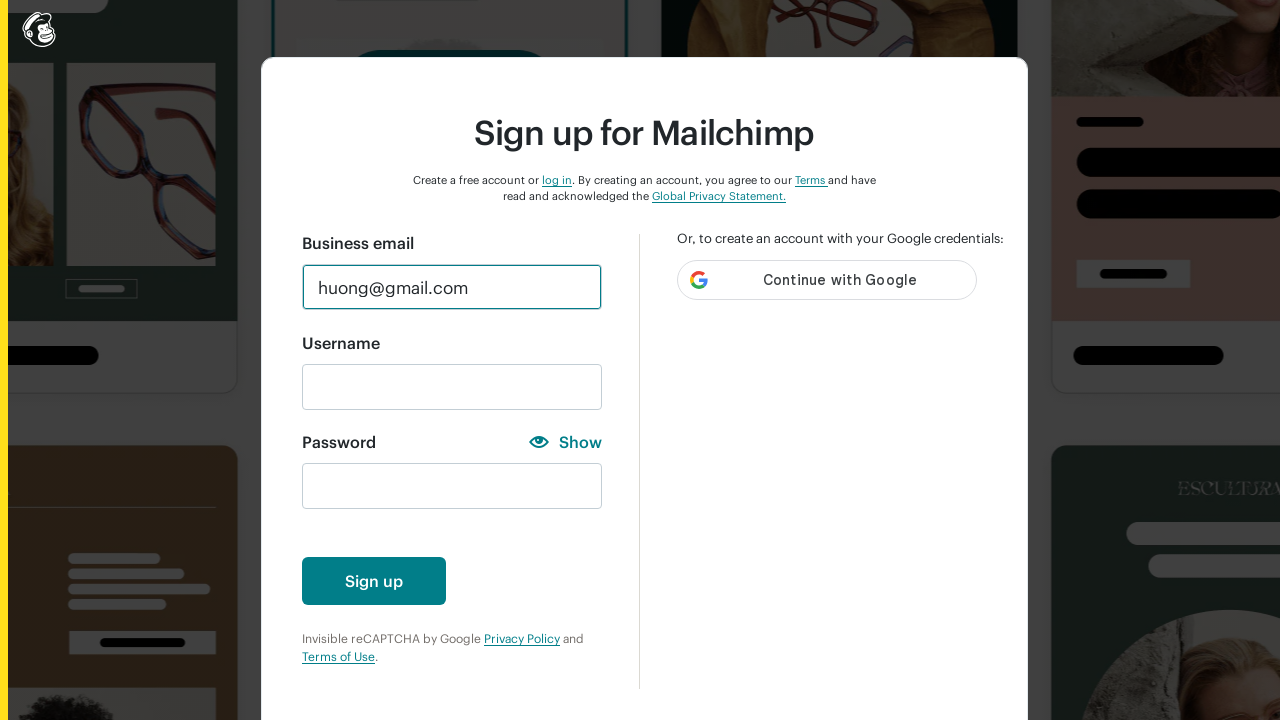

Entered password with numbers only: '12345' on input#new_password
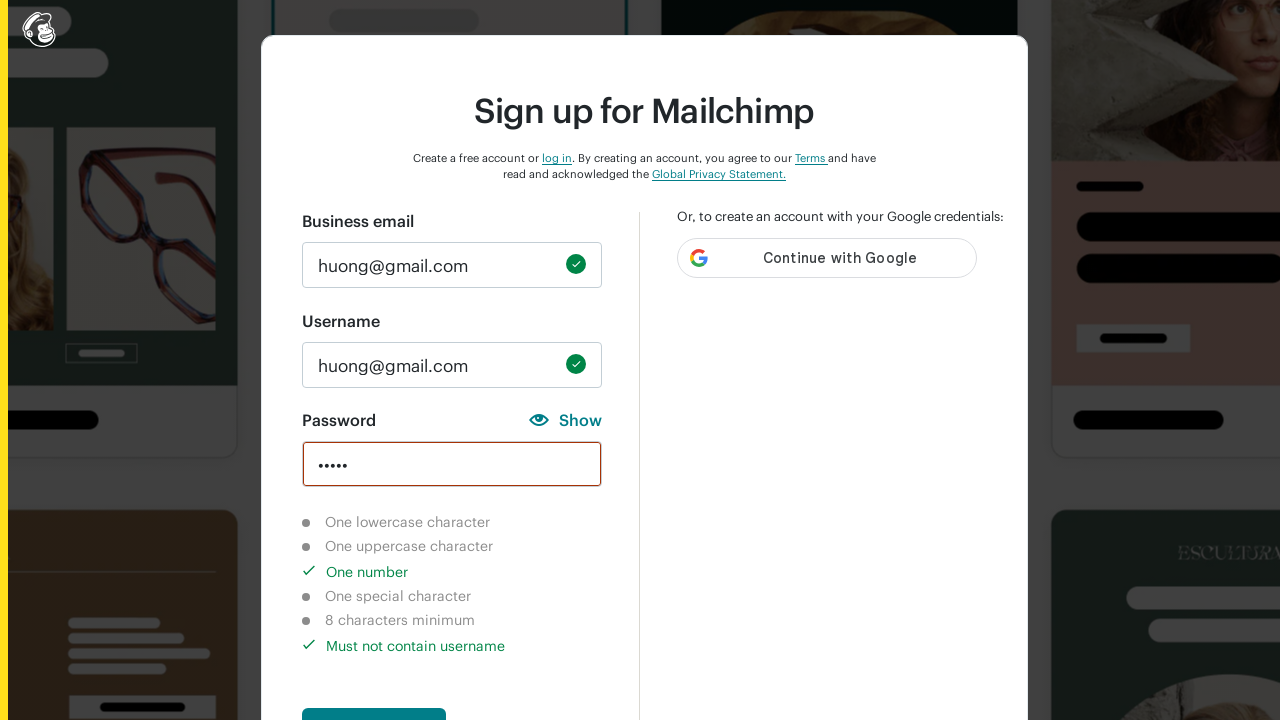

Waited 2 seconds for validation indicators to update
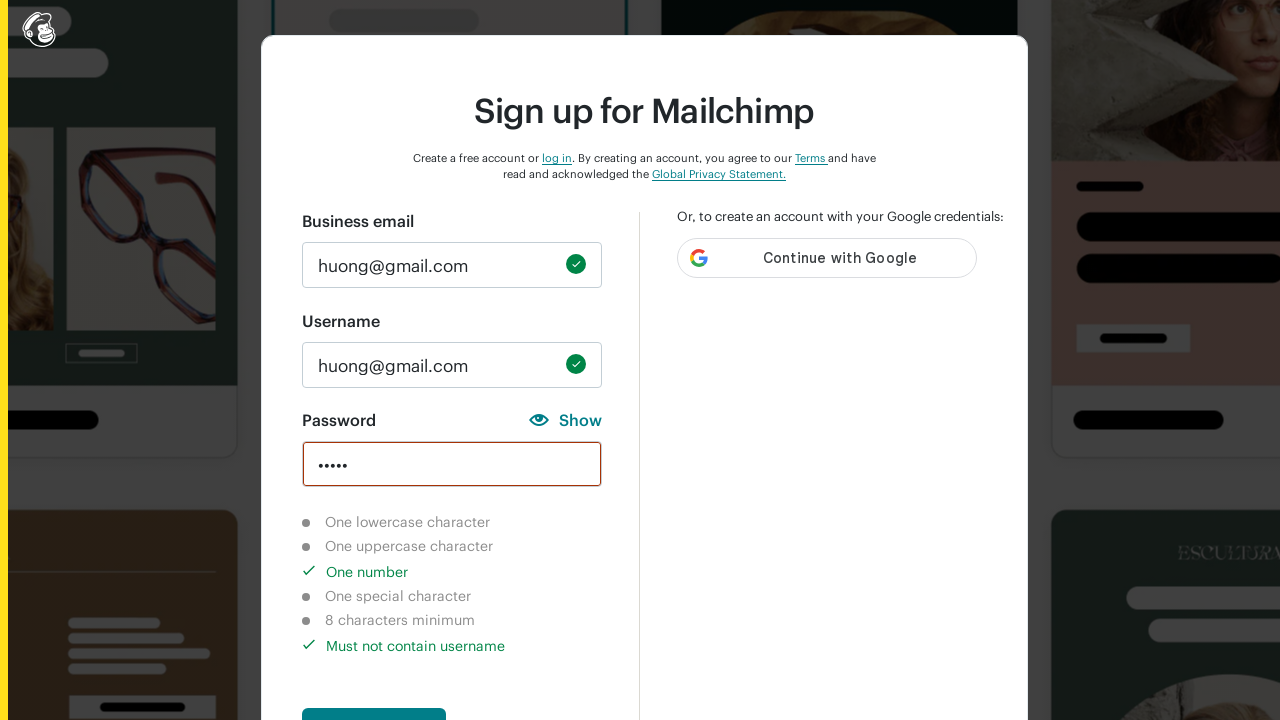

Verified lowercase character requirement shows as not completed
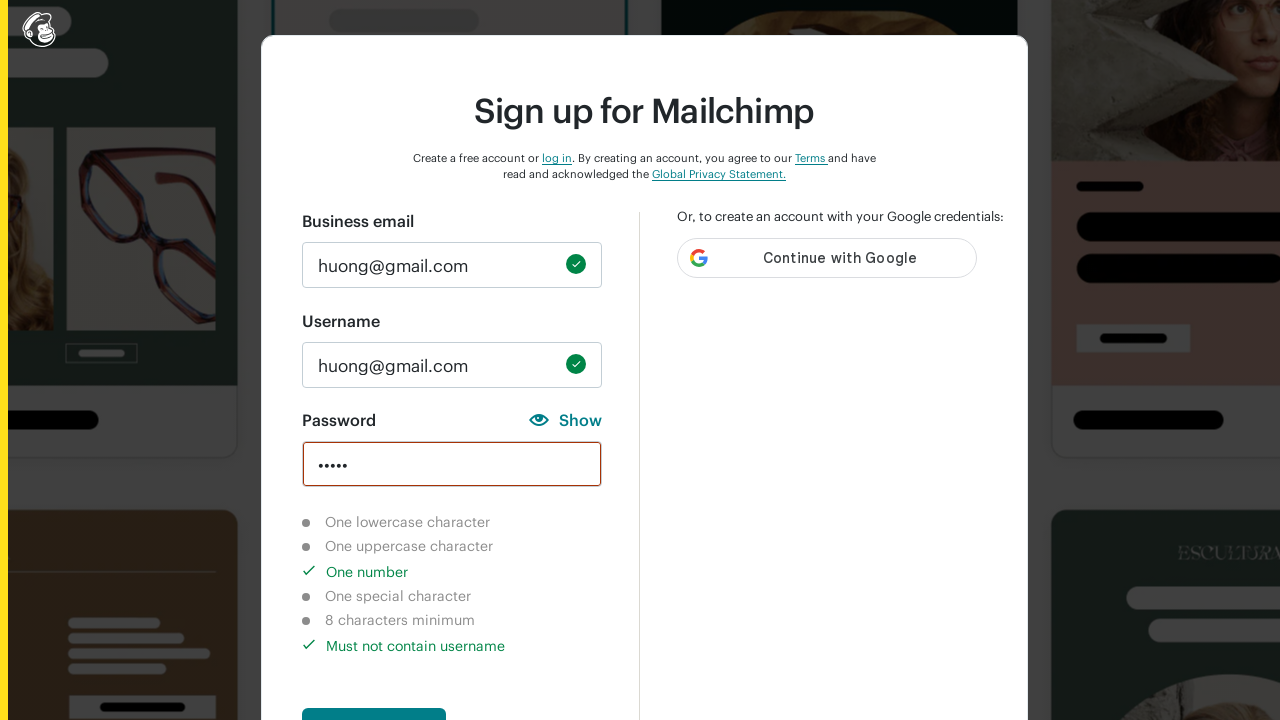

Verified uppercase character requirement shows as not completed
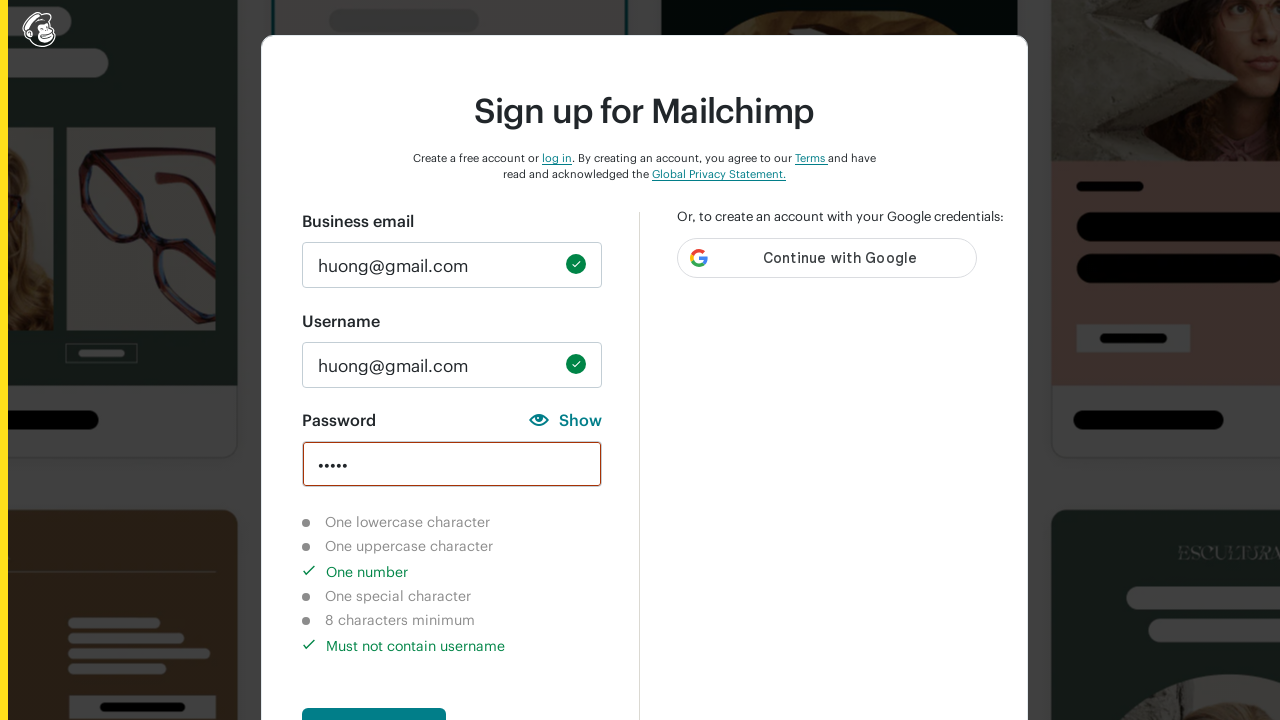

Verified number character requirement shows as completed
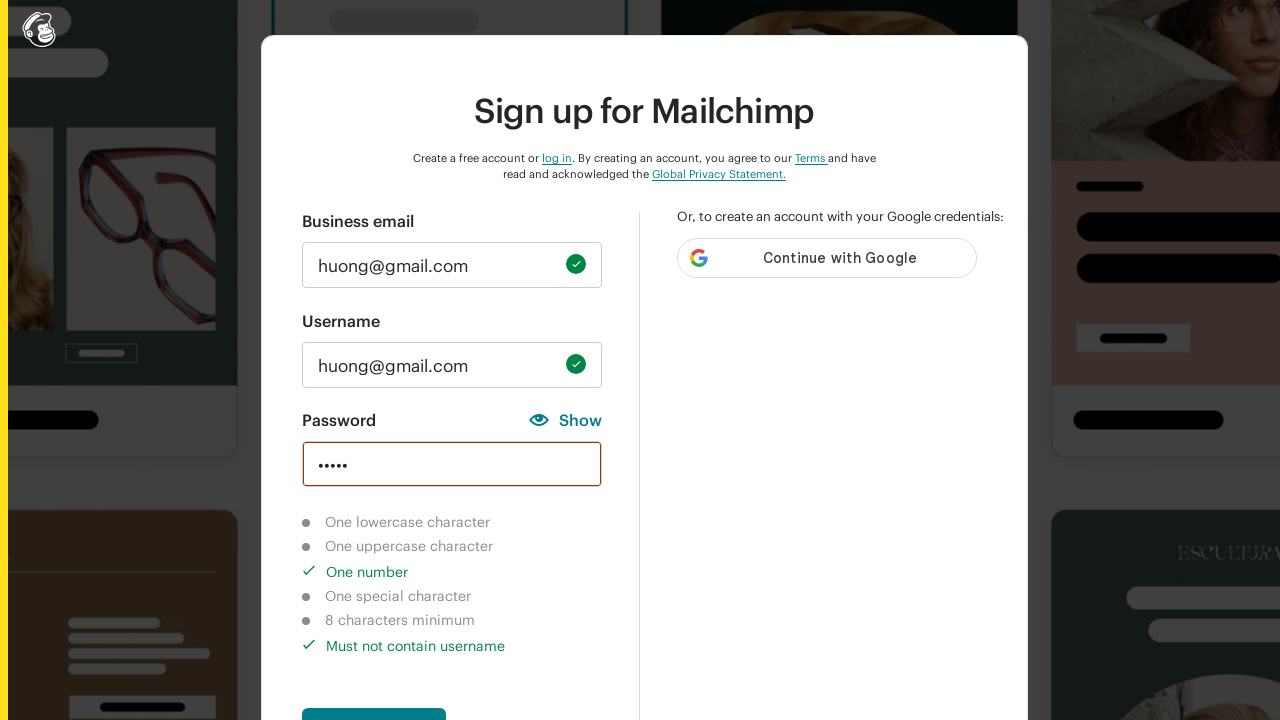

Verified special character requirement shows as not completed
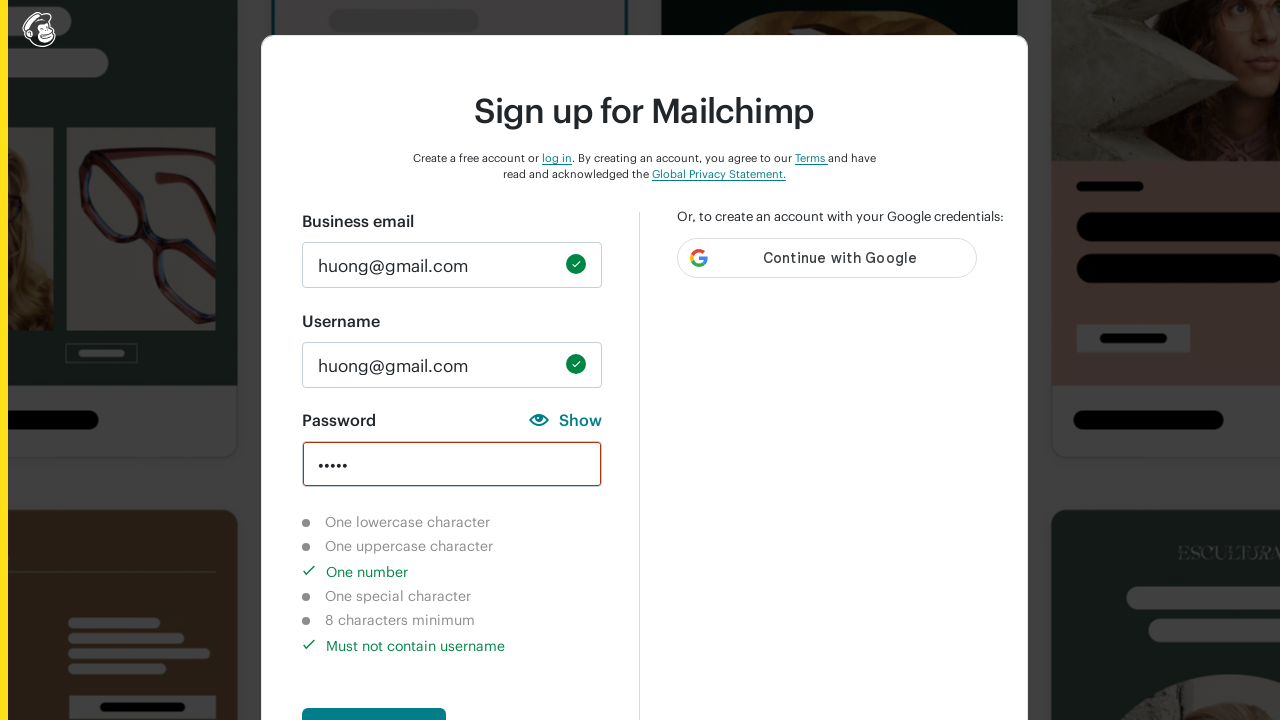

Verified 8-character length requirement shows as not completed
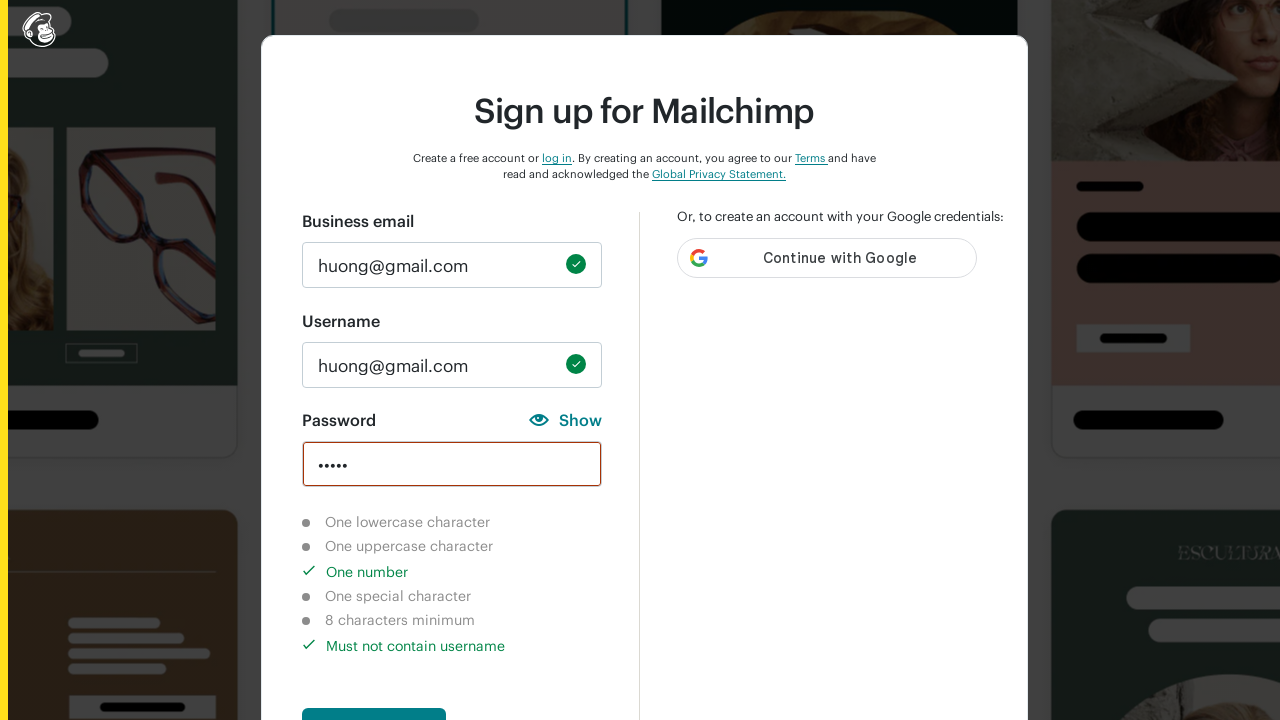

Cleared password field on input#new_password
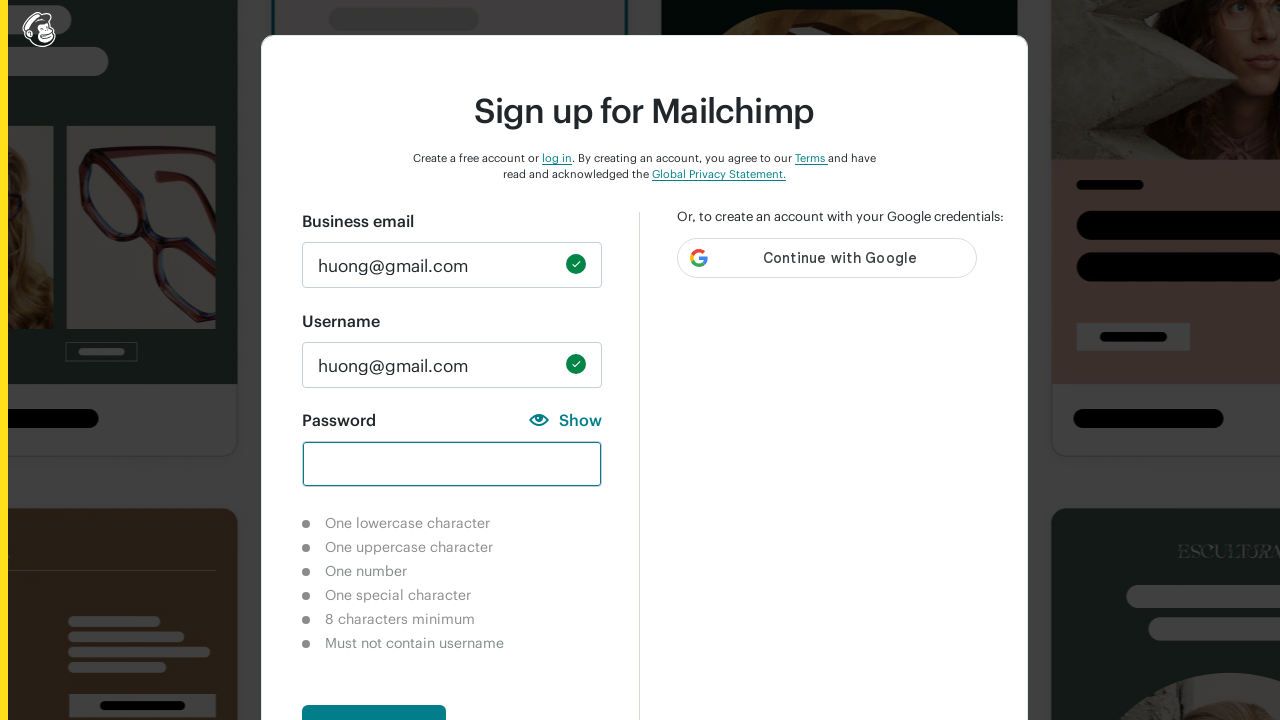

Entered password with lowercase letters only: 'abcd' on input#new_password
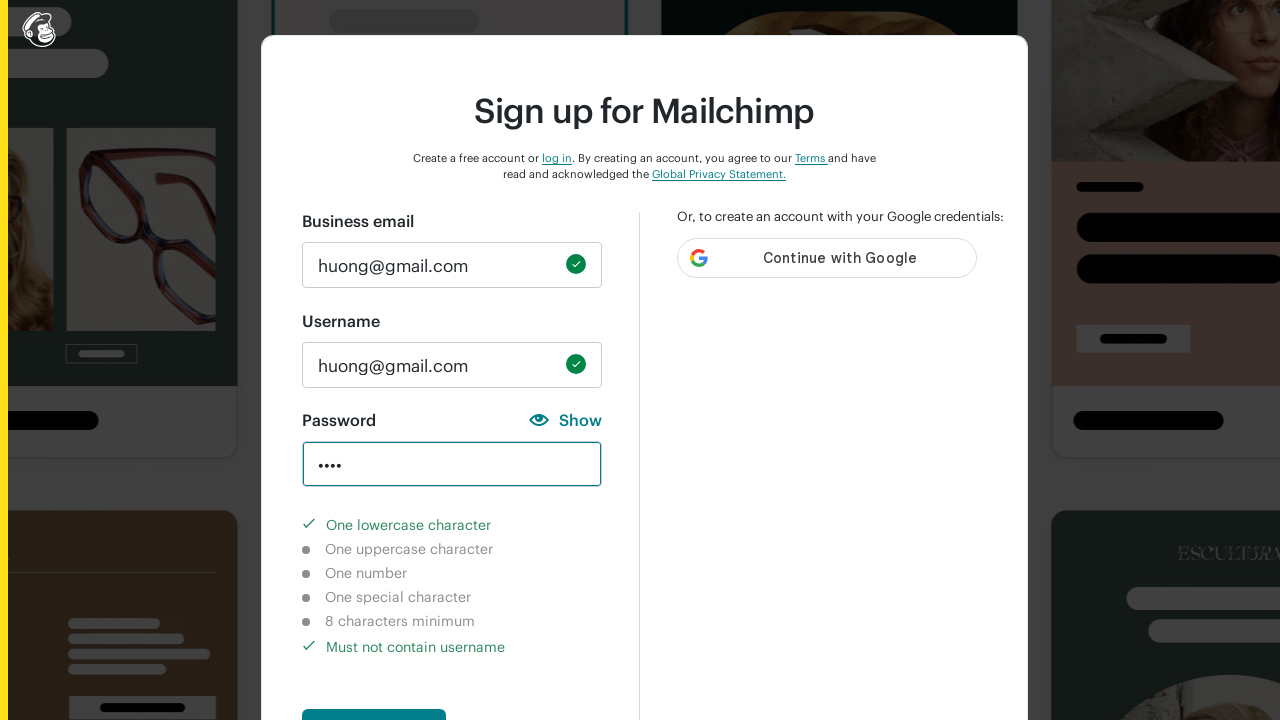

Waited 2 seconds for validation indicators to update
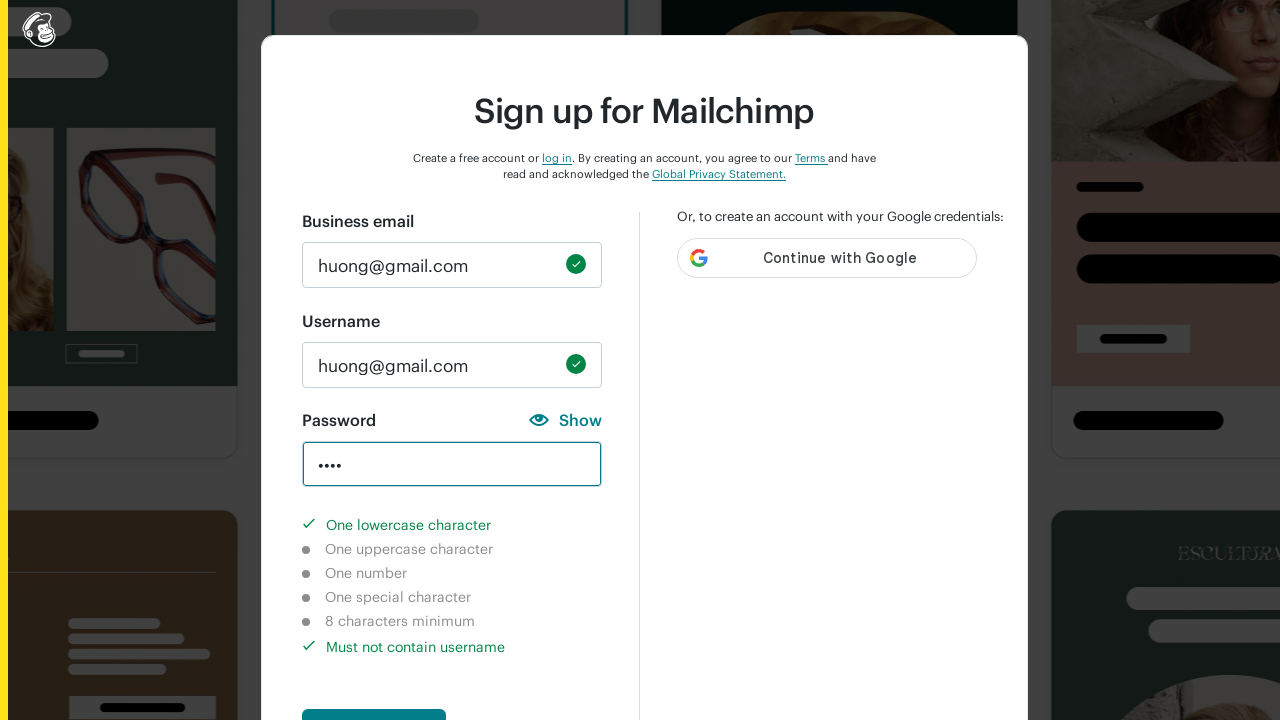

Verified lowercase character requirement shows as completed
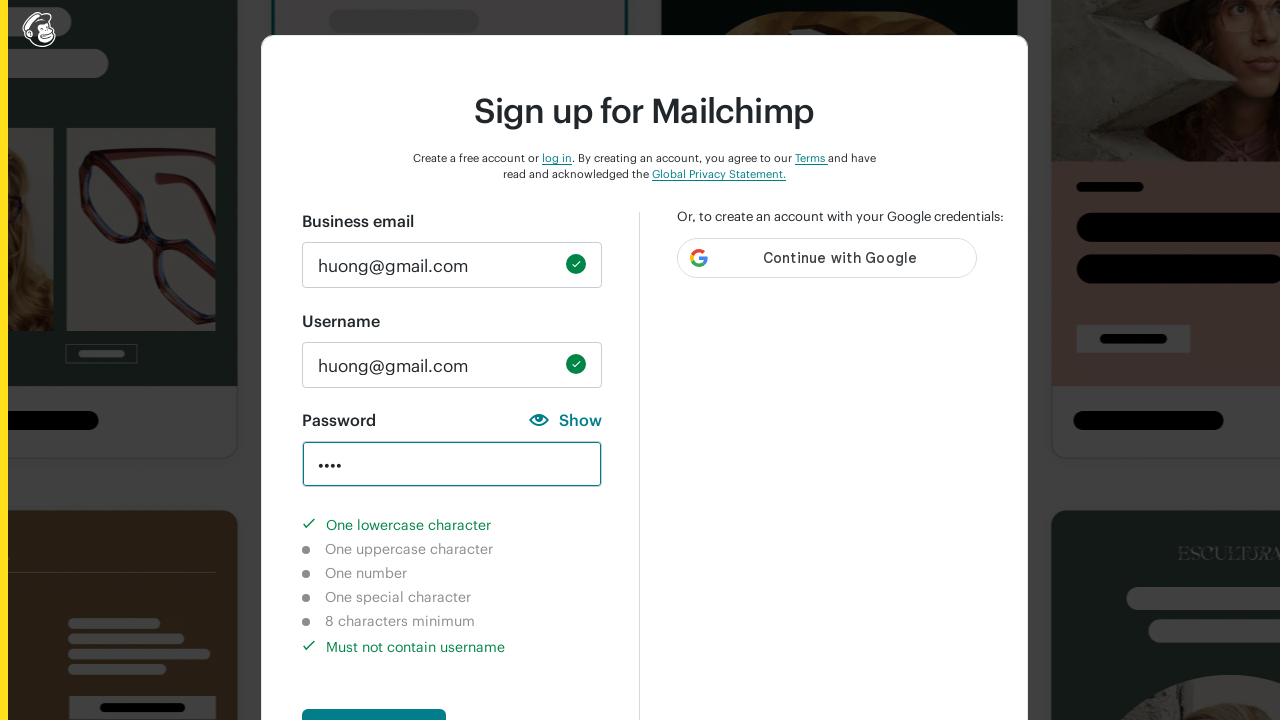

Verified uppercase character requirement shows as not completed
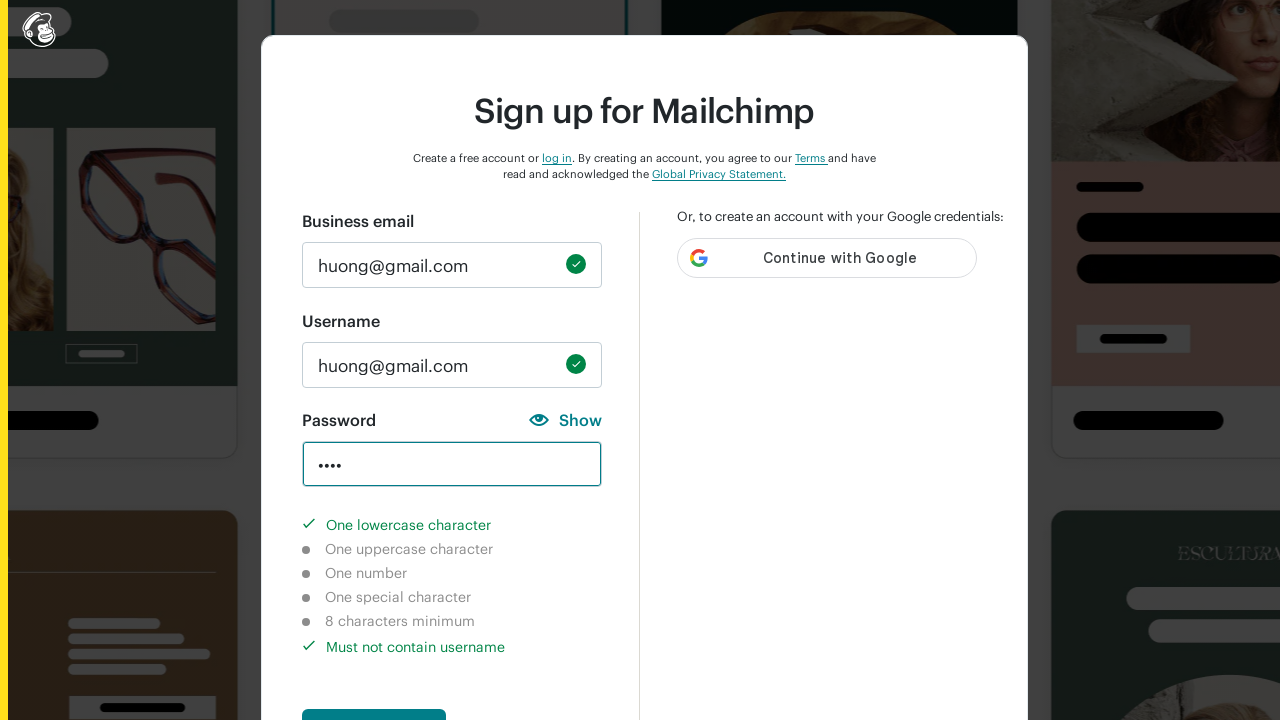

Verified number character requirement shows as not completed
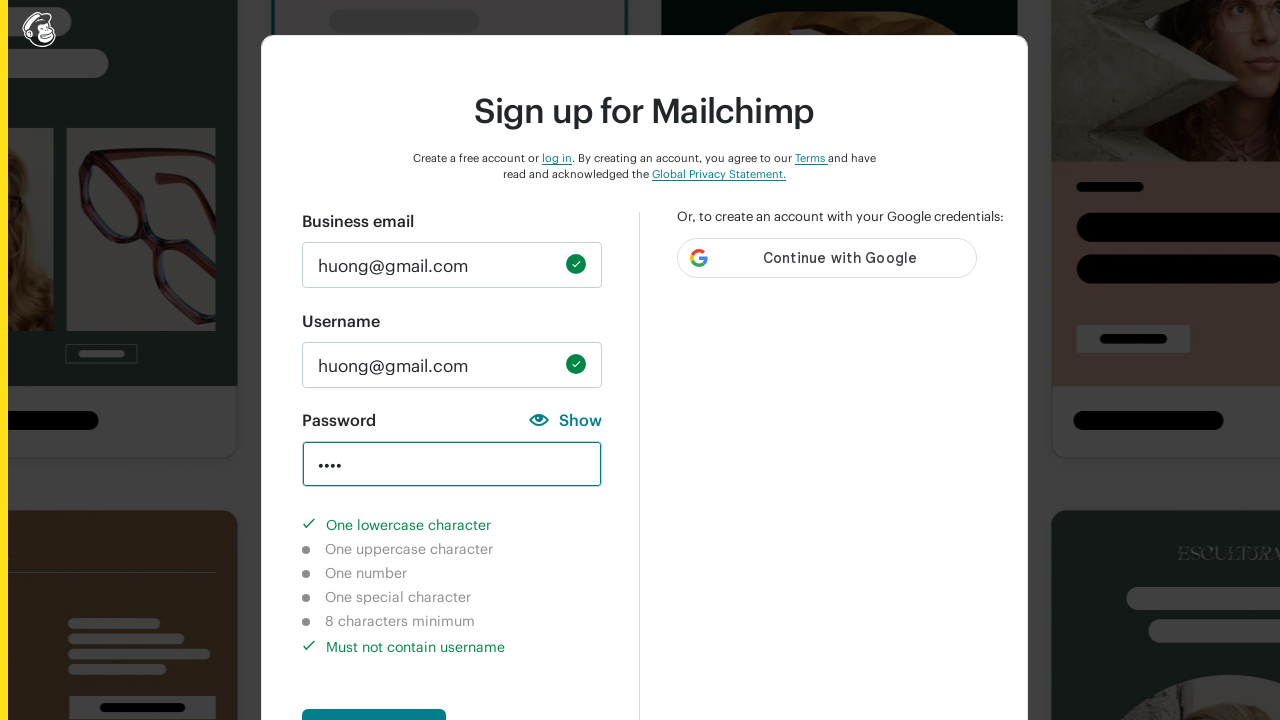

Verified special character requirement shows as not completed
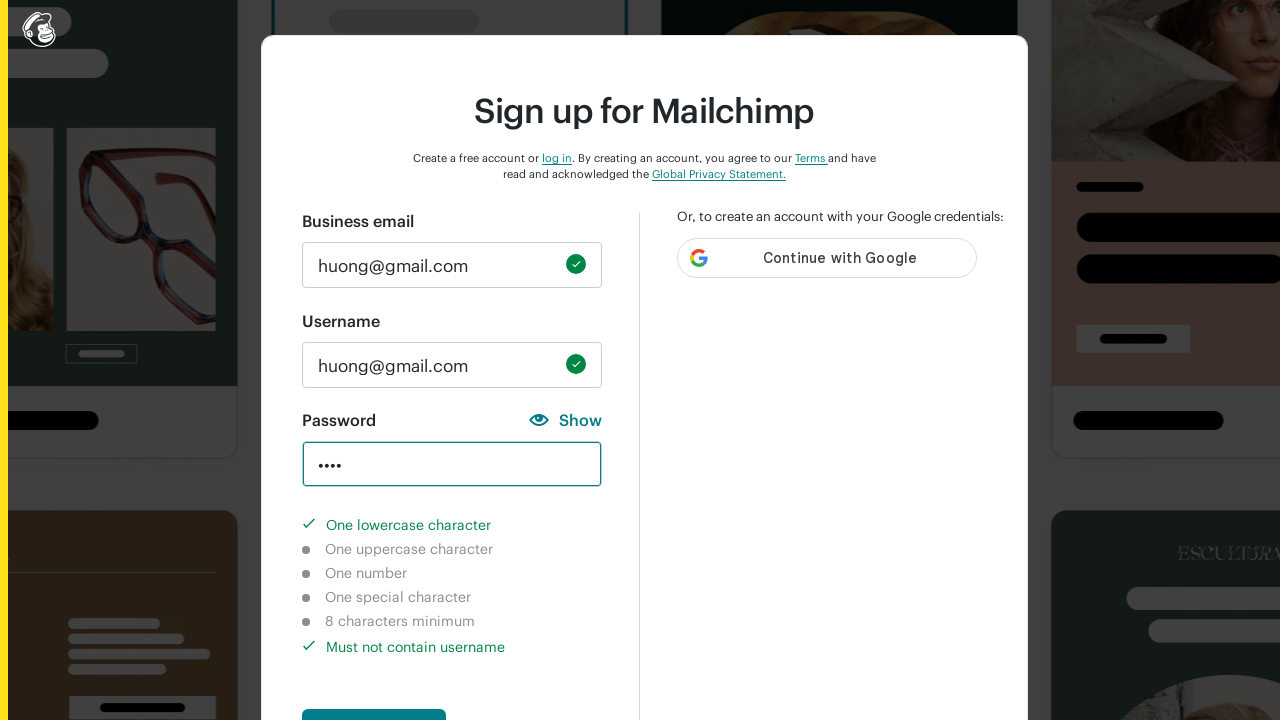

Verified 8-character length requirement shows as not completed
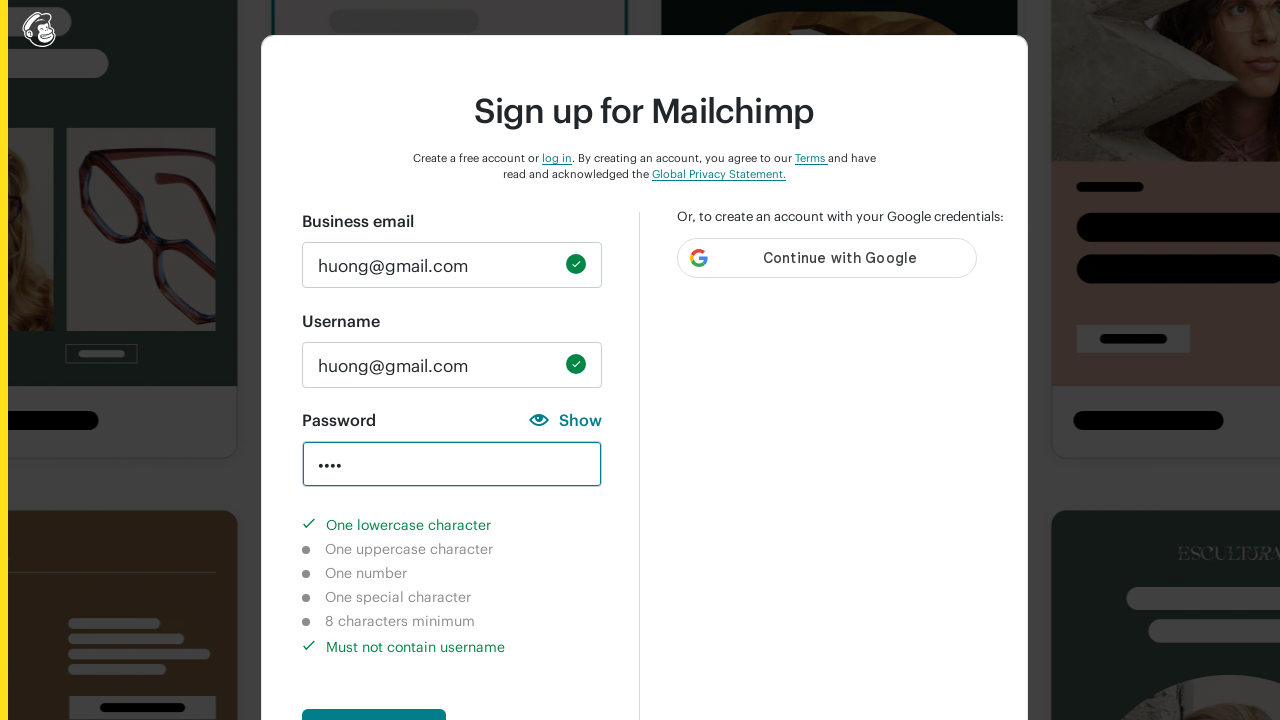

Cleared password field on input#new_password
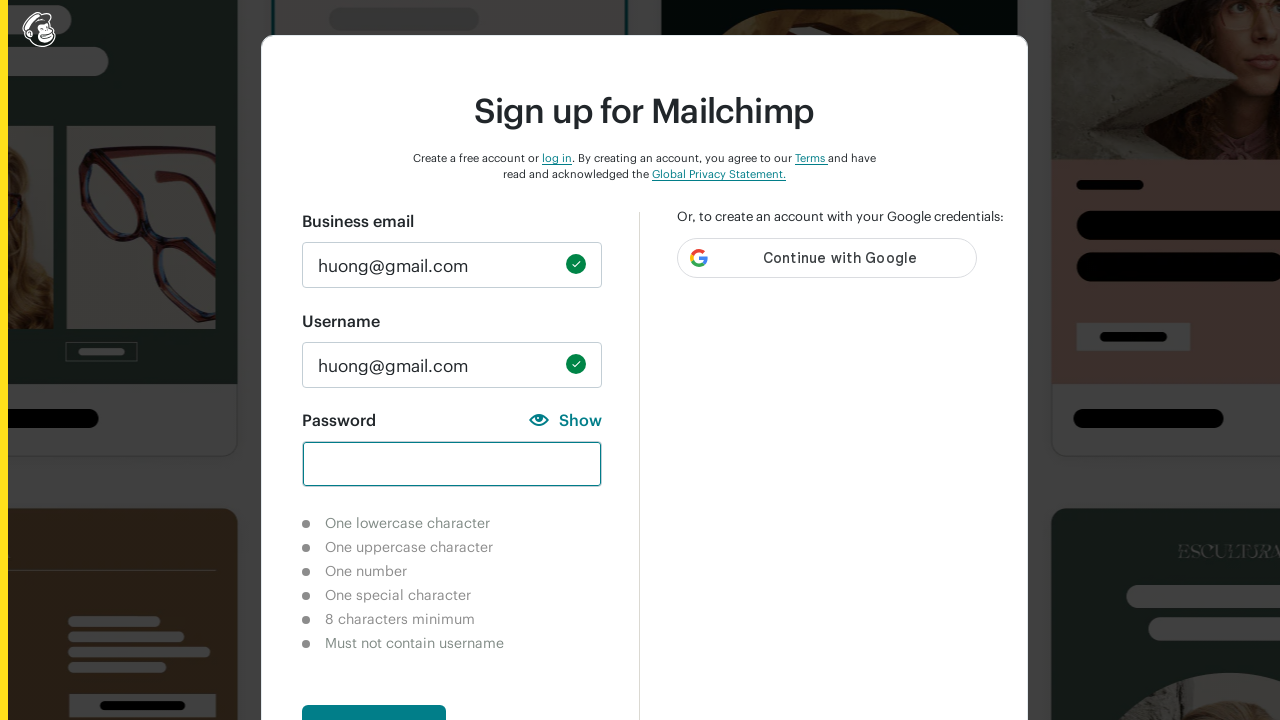

Entered password with uppercase letters only: 'ABCD' on input#new_password
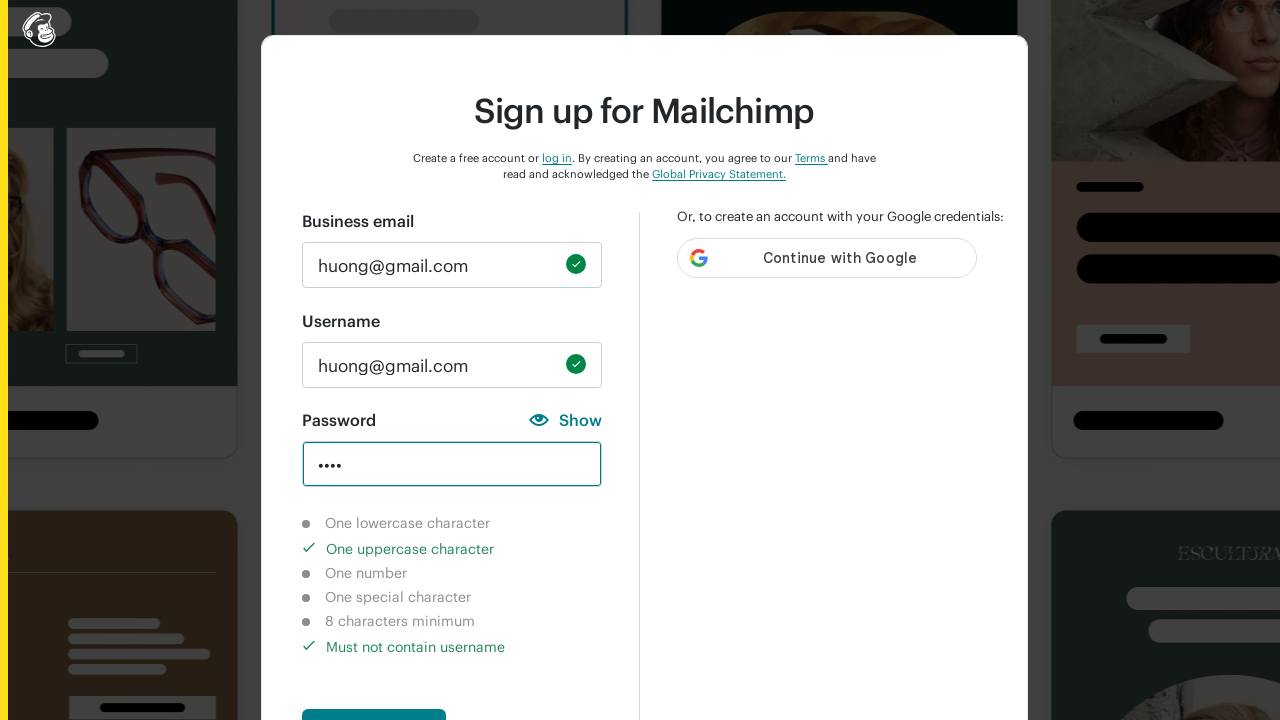

Waited 2 seconds for validation indicators to update
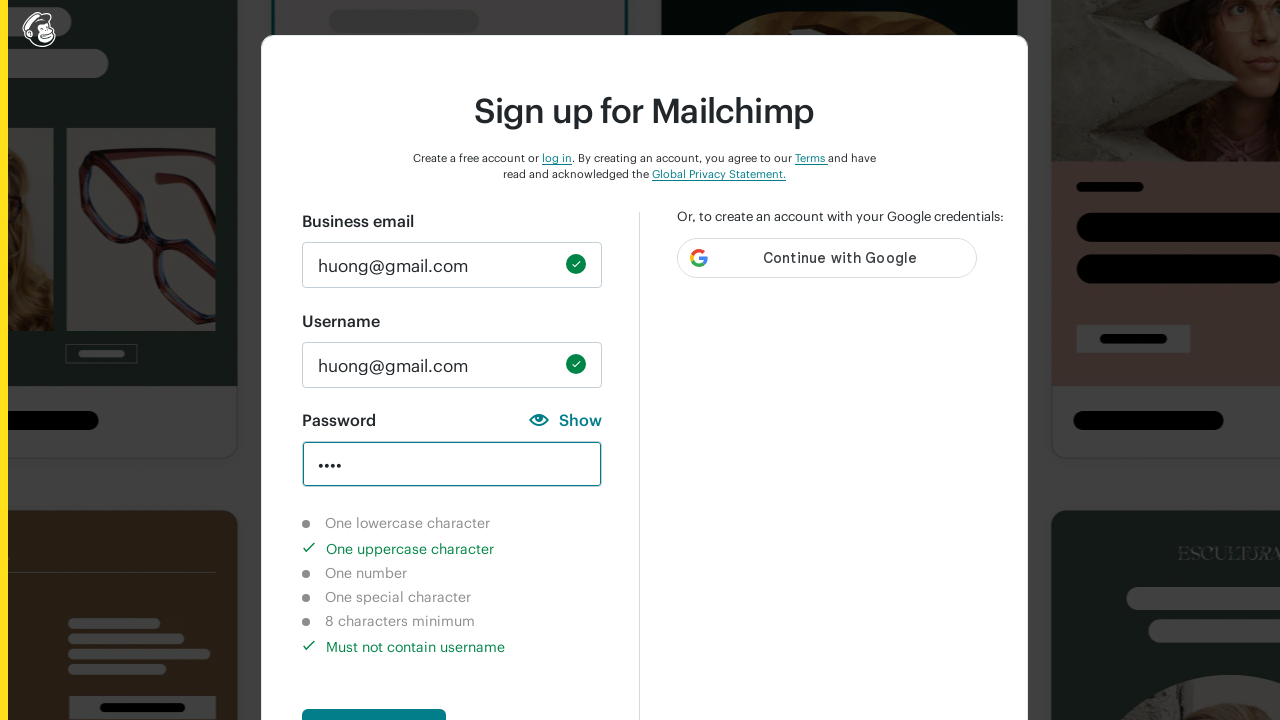

Verified lowercase character requirement shows as not completed
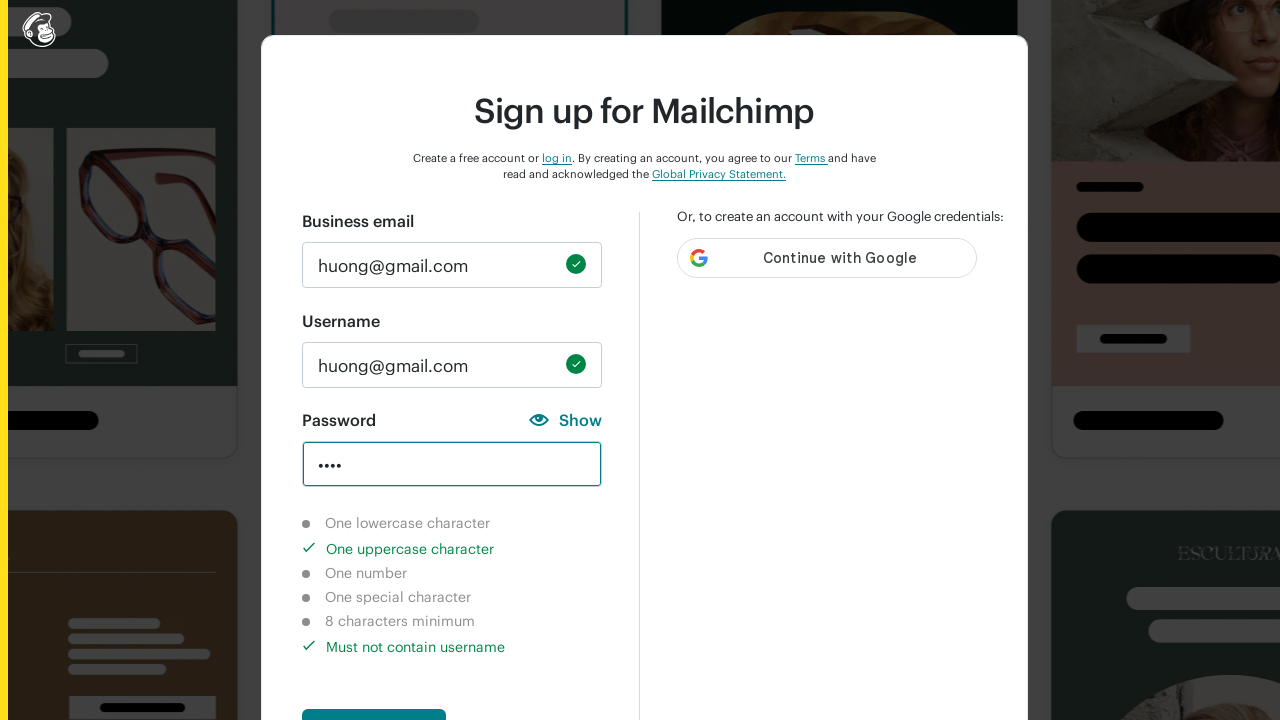

Verified uppercase character requirement shows as completed
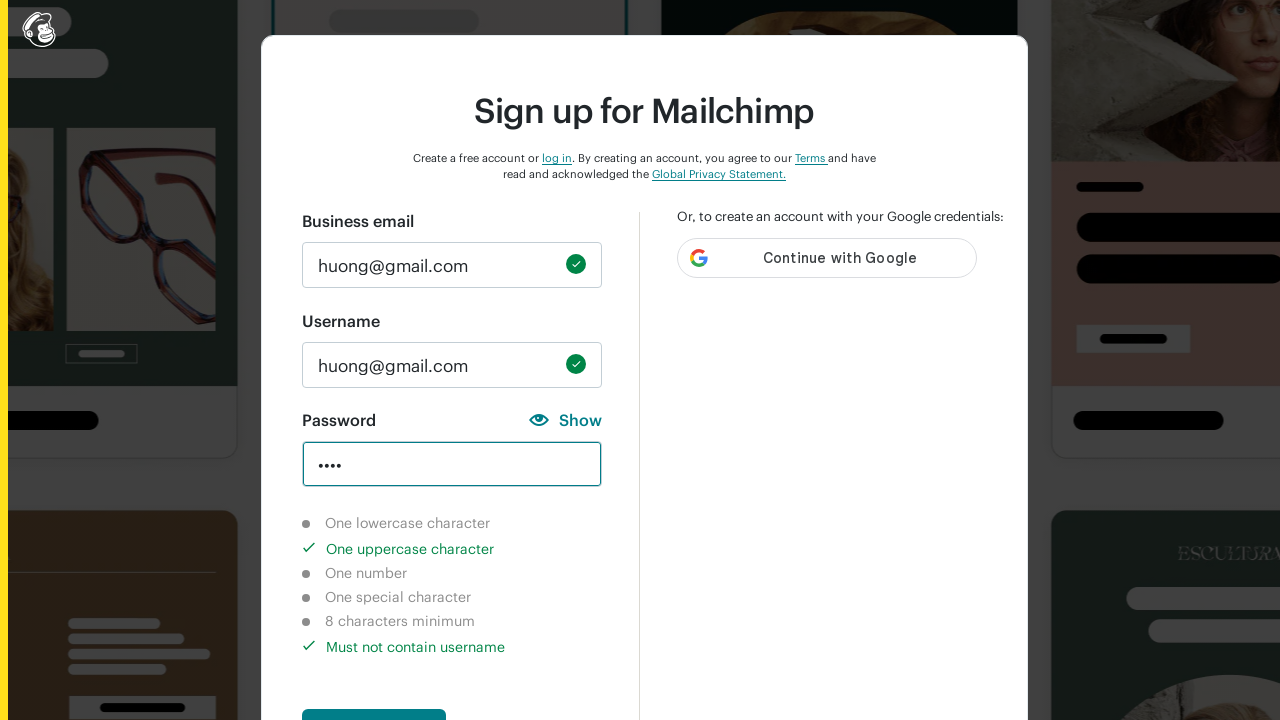

Verified number character requirement shows as not completed
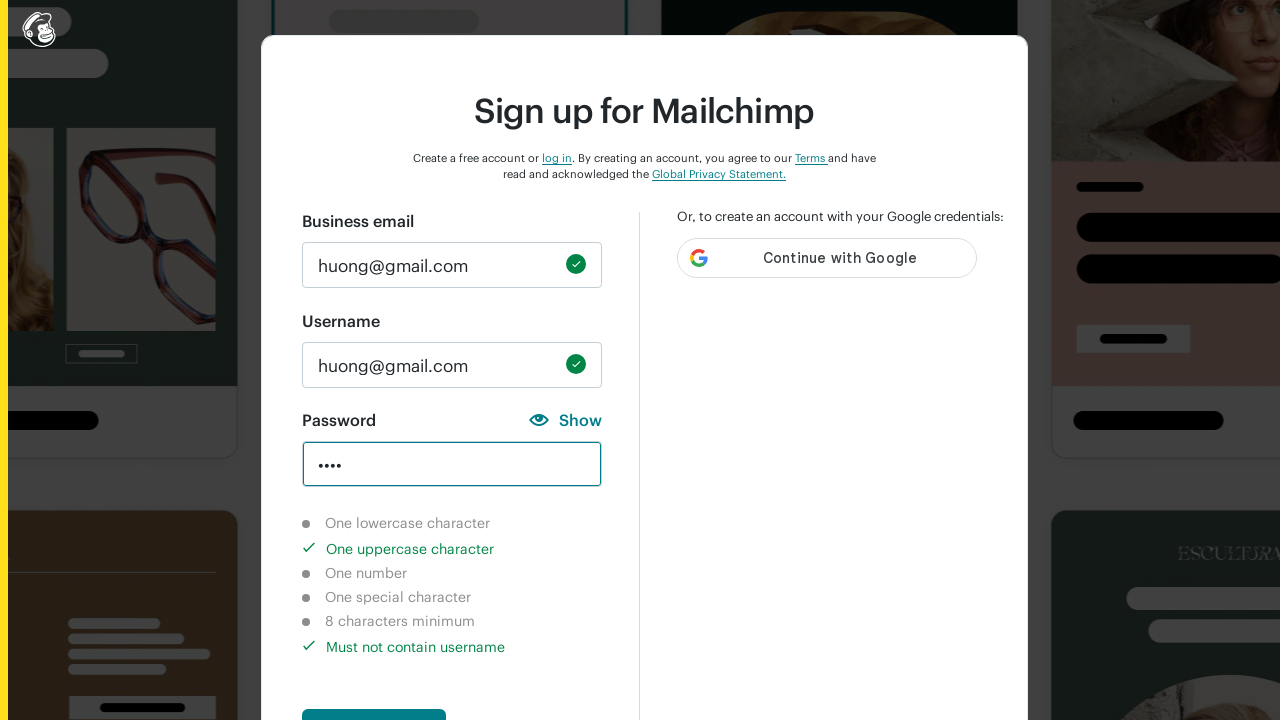

Verified special character requirement shows as not completed
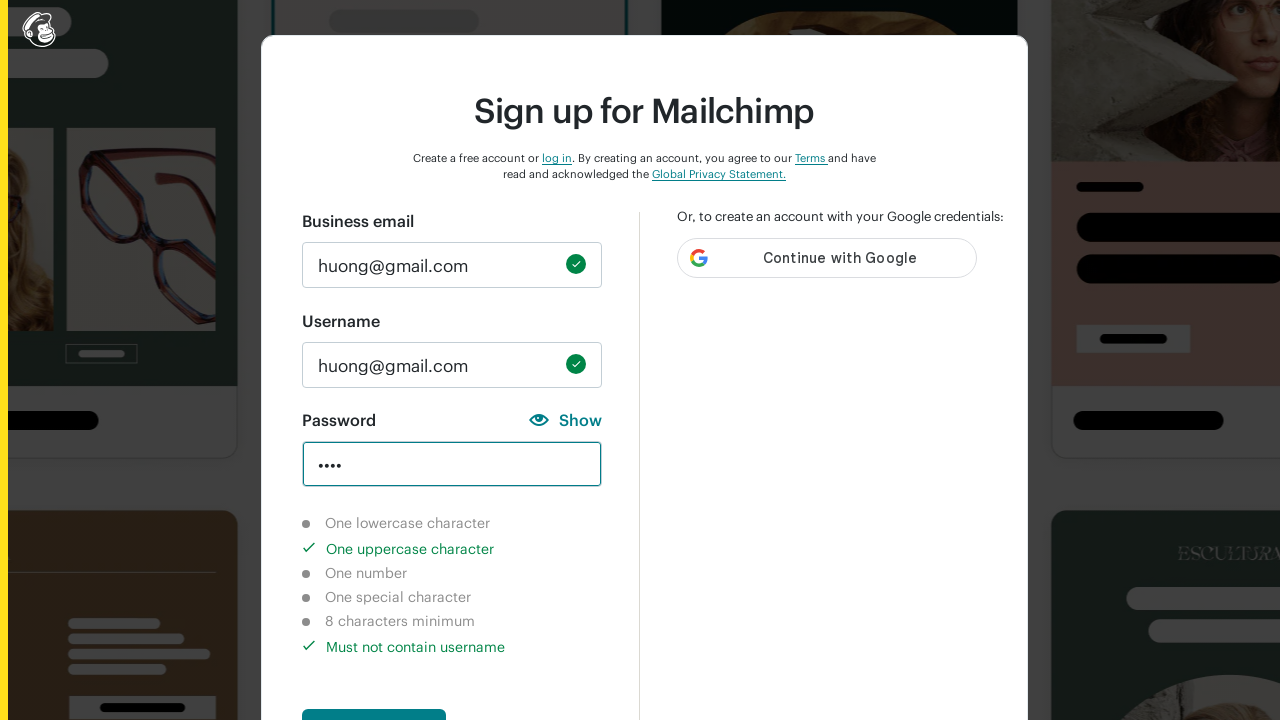

Verified 8-character length requirement shows as not completed
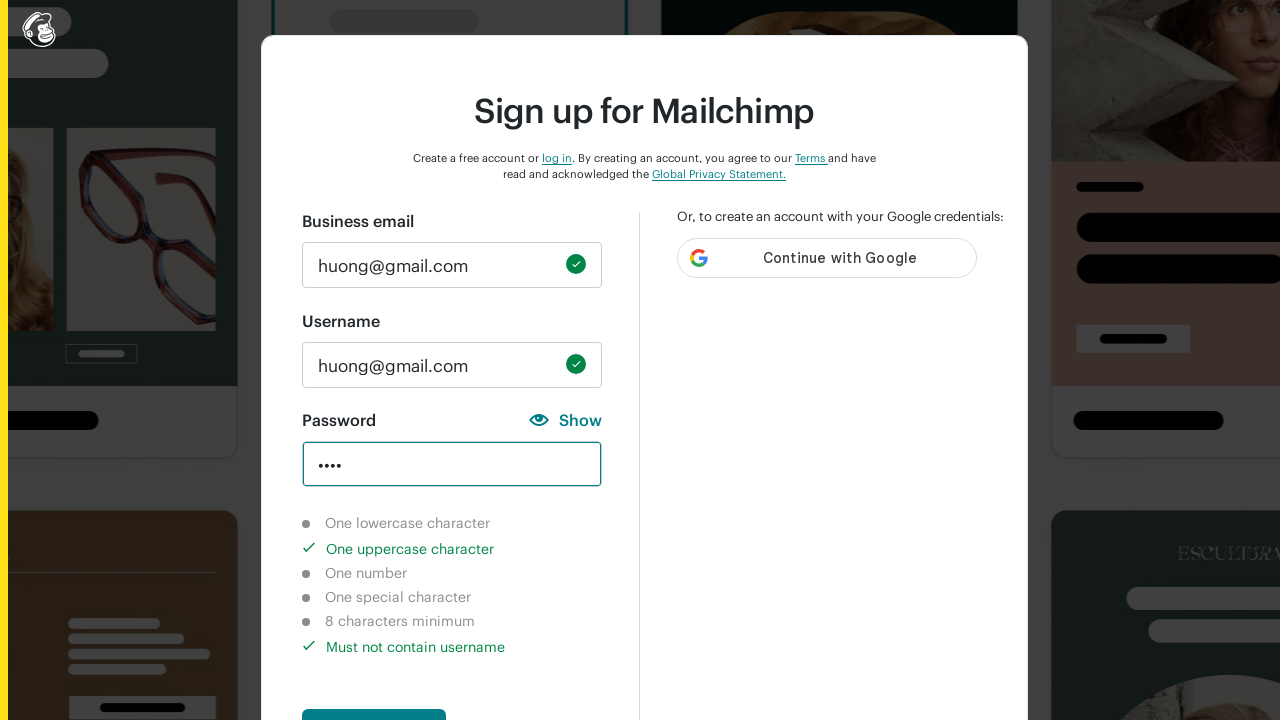

Cleared password field on input#new_password
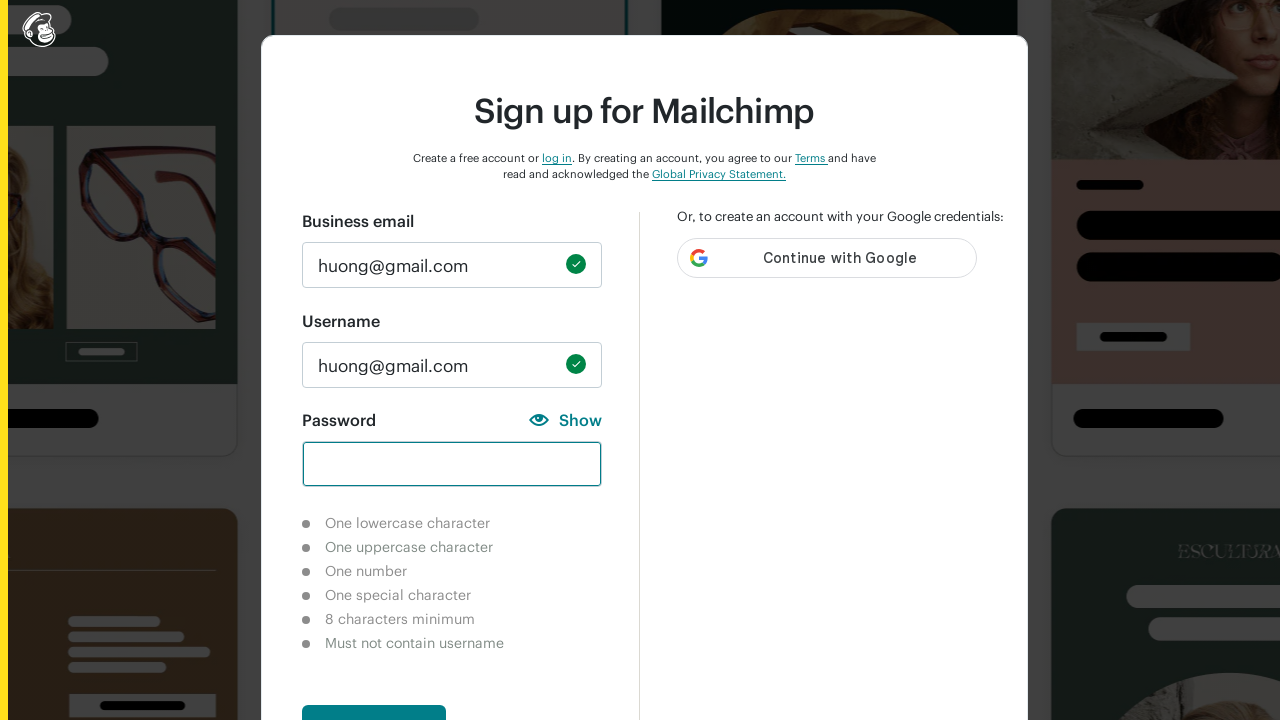

Entered password with special characters only: '@@@!!!' on input#new_password
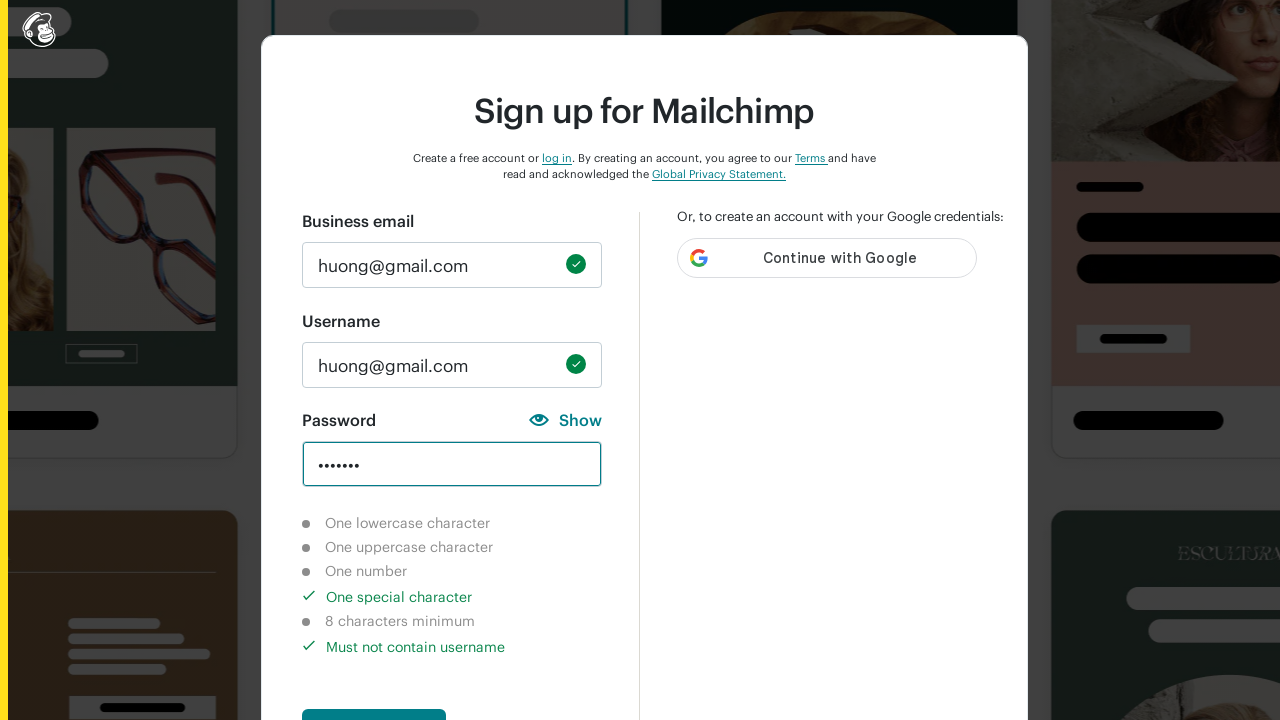

Waited 2 seconds for validation indicators to update
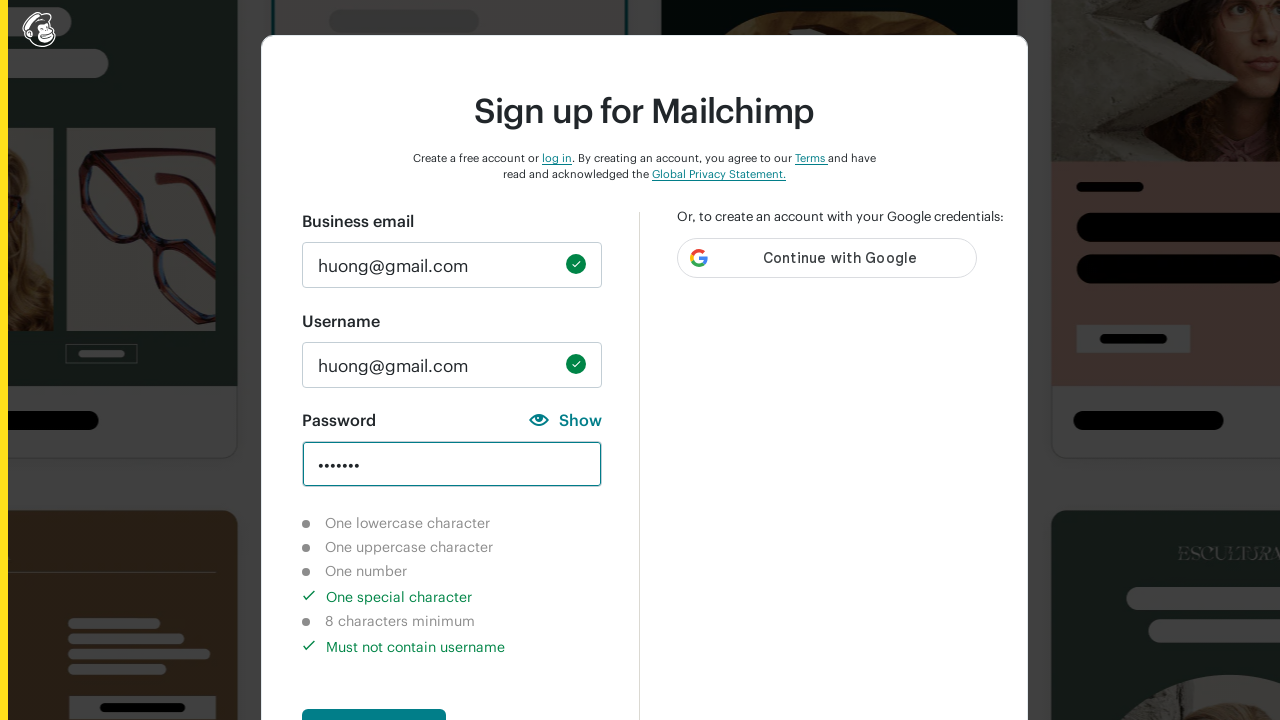

Verified lowercase character requirement shows as not completed
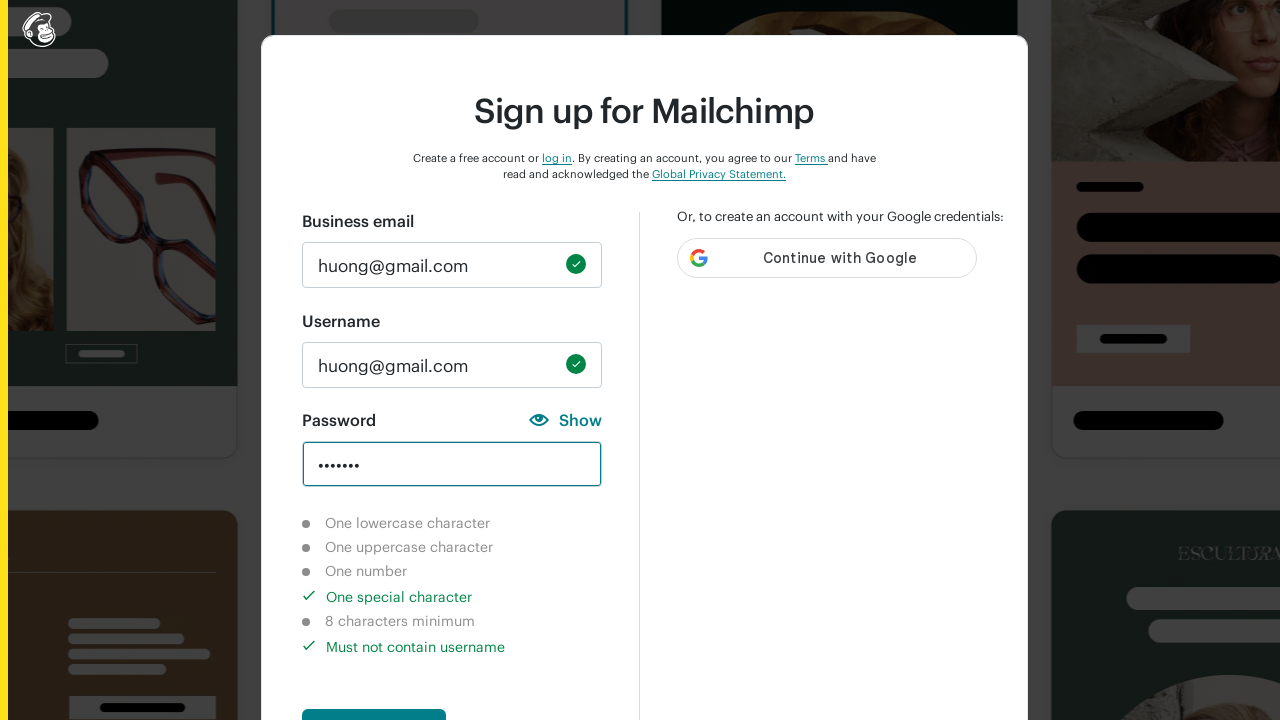

Verified uppercase character requirement shows as not completed
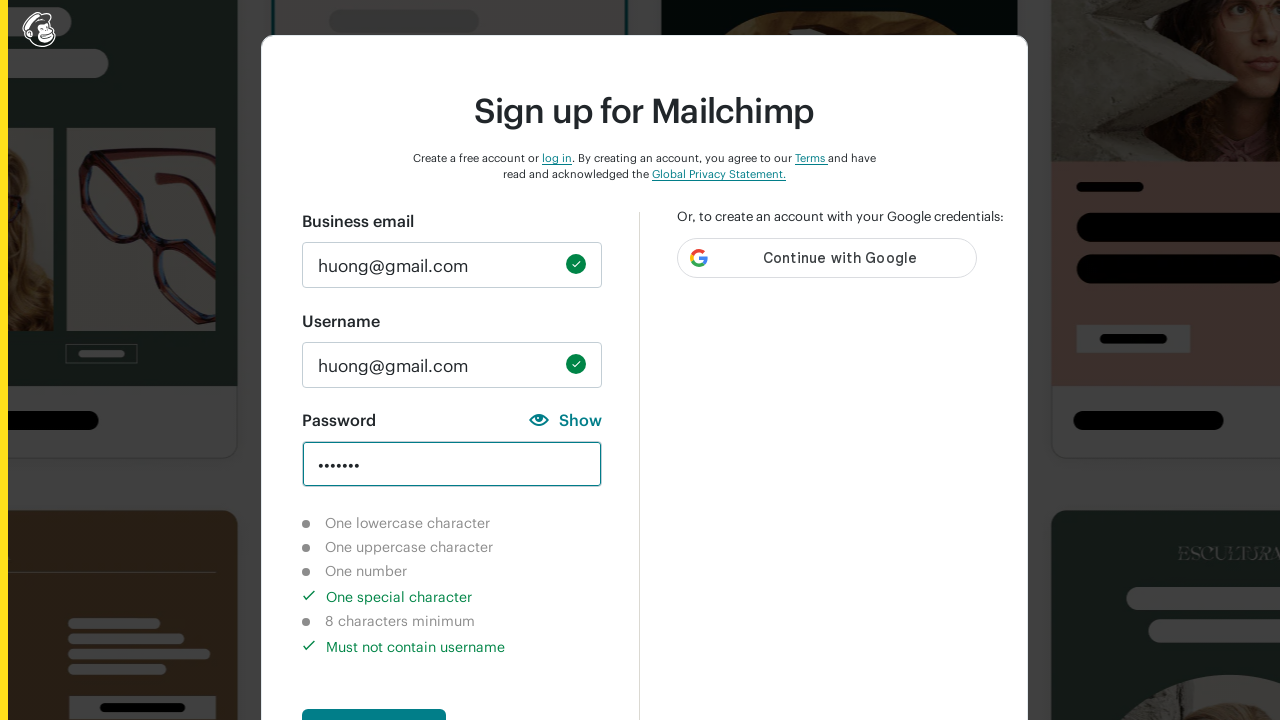

Verified number character requirement shows as not completed
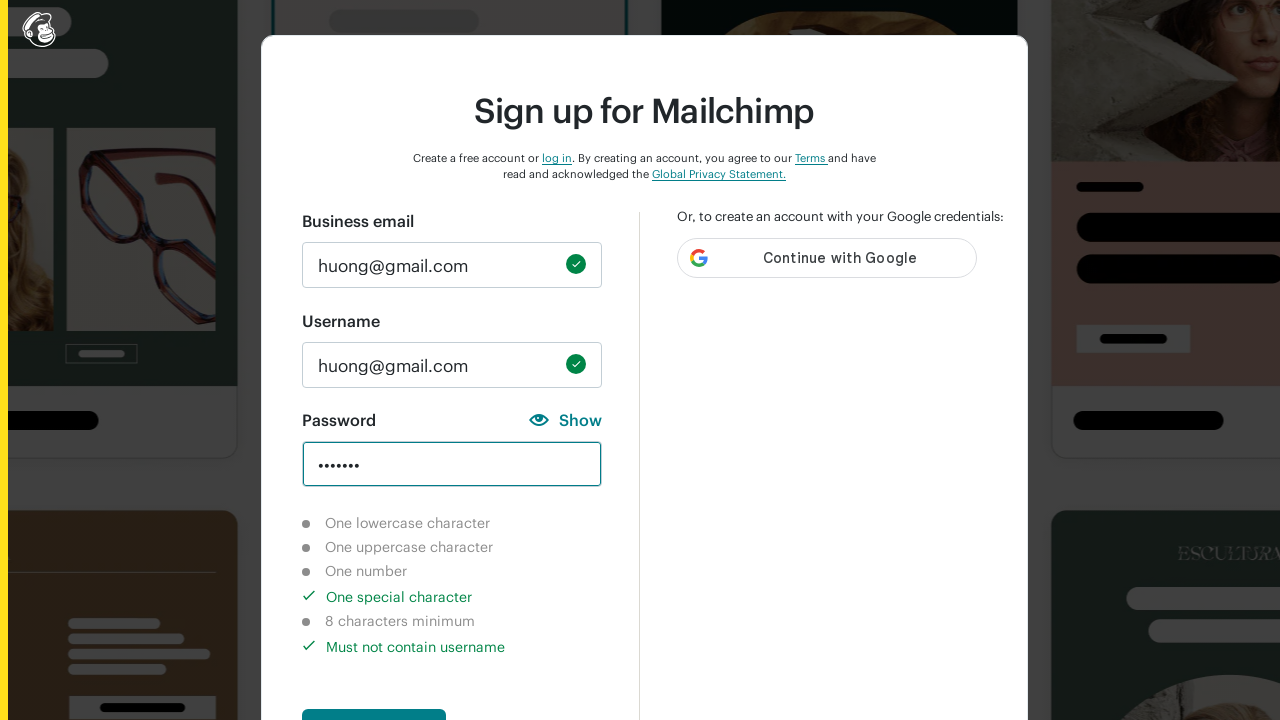

Verified special character requirement shows as completed
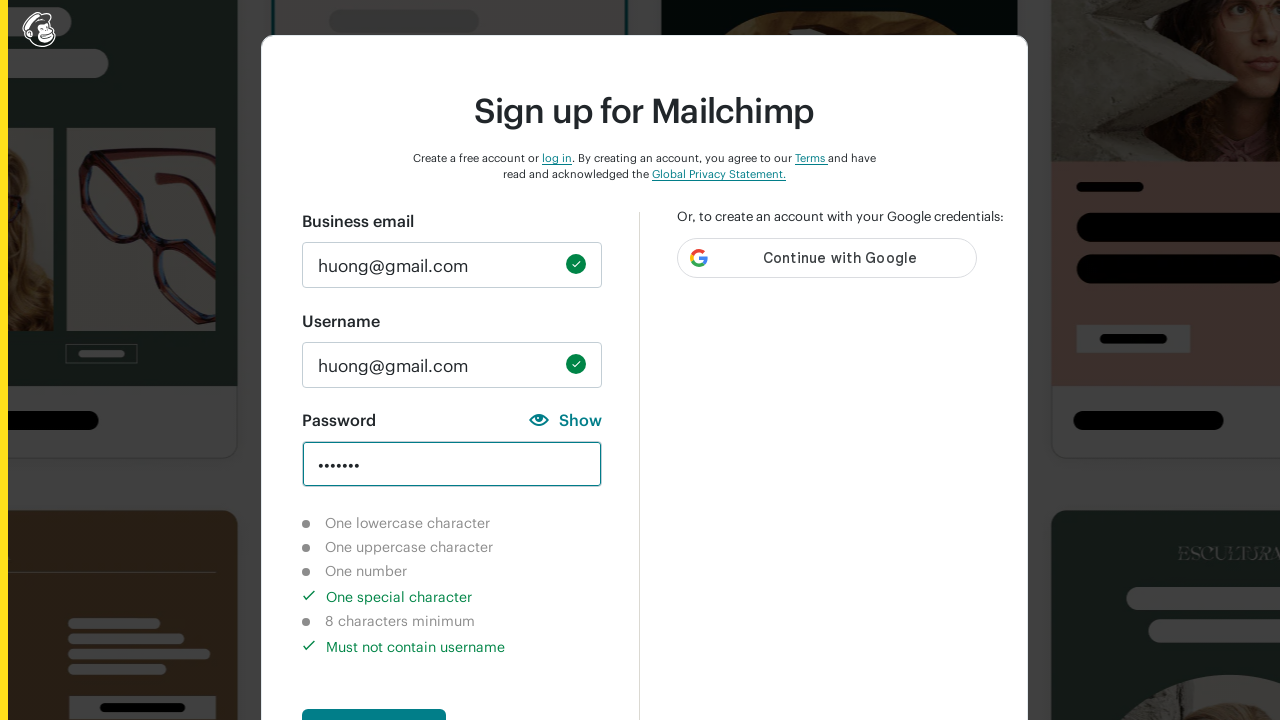

Verified 8-character length requirement shows as not completed
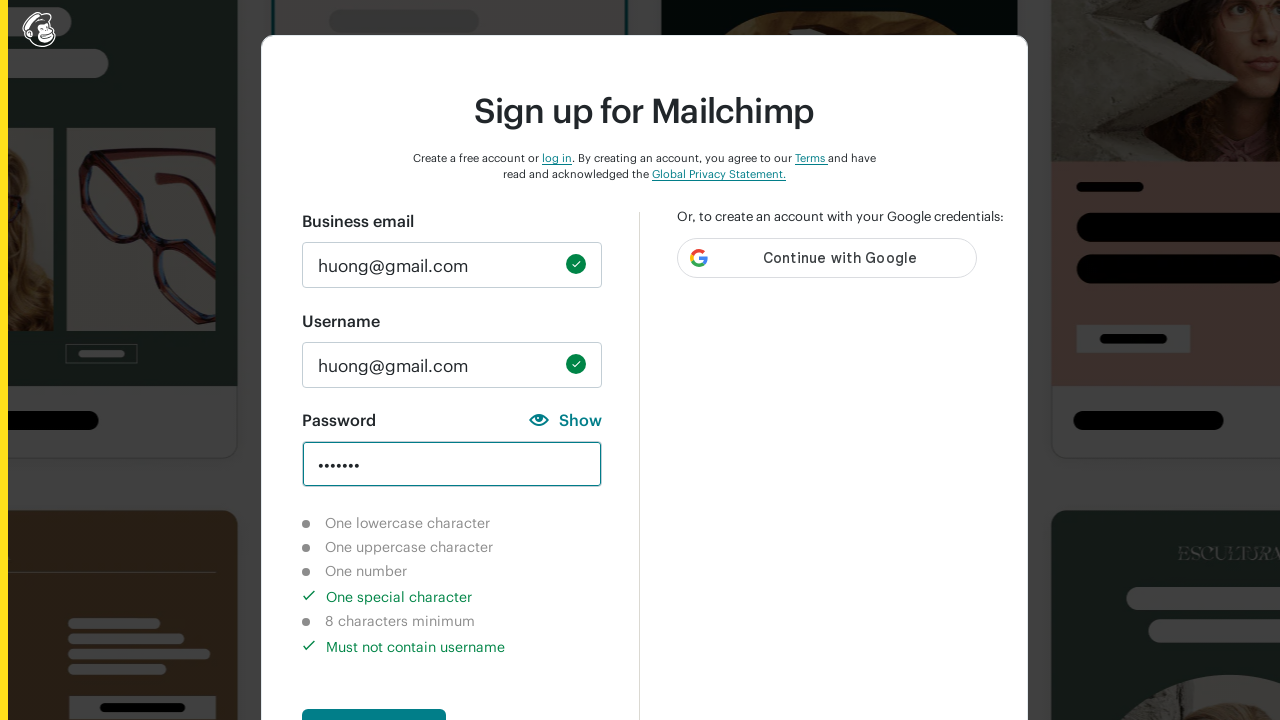

Cleared password field on input#new_password
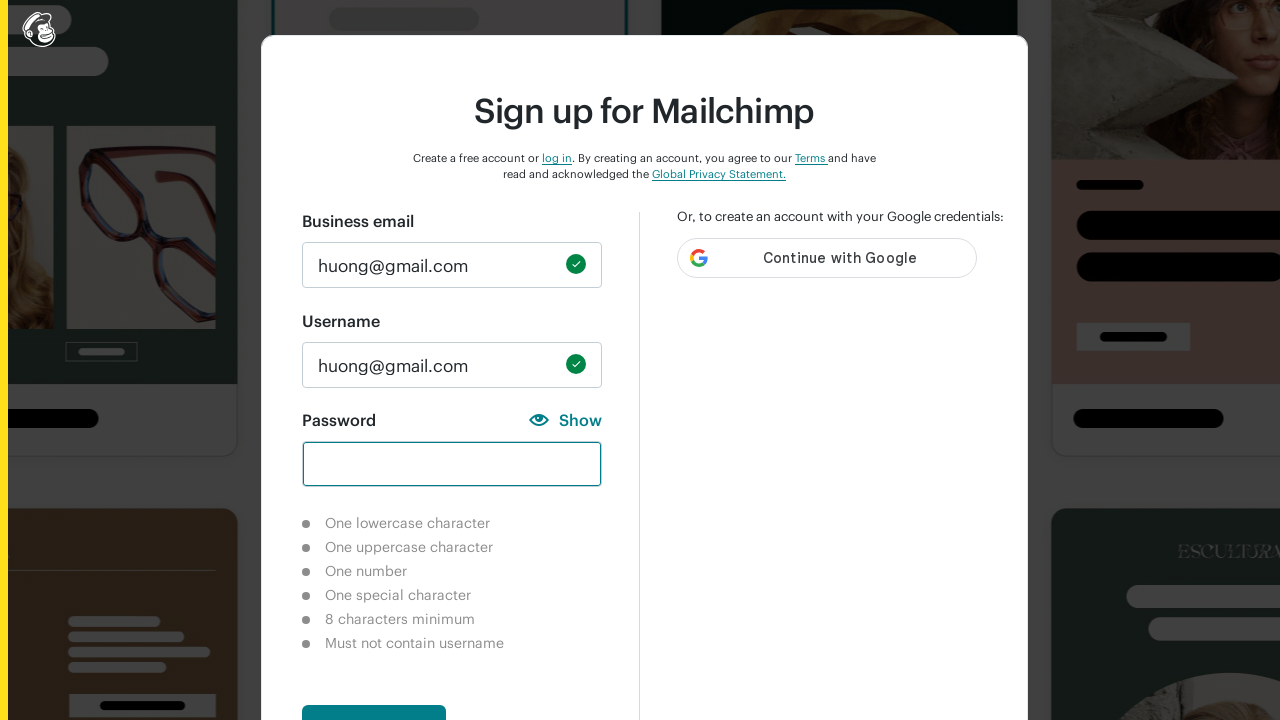

Entered password with 8 numbers: '12345678' on input#new_password
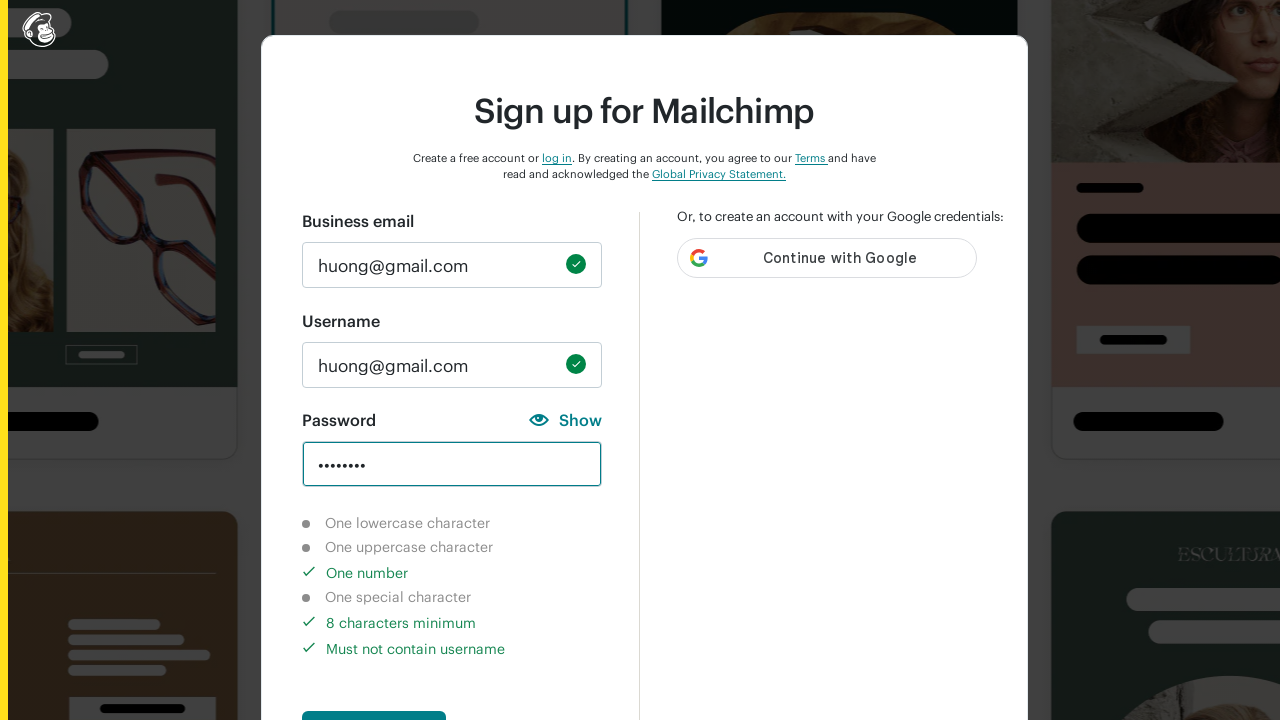

Waited 2 seconds for validation indicators to update
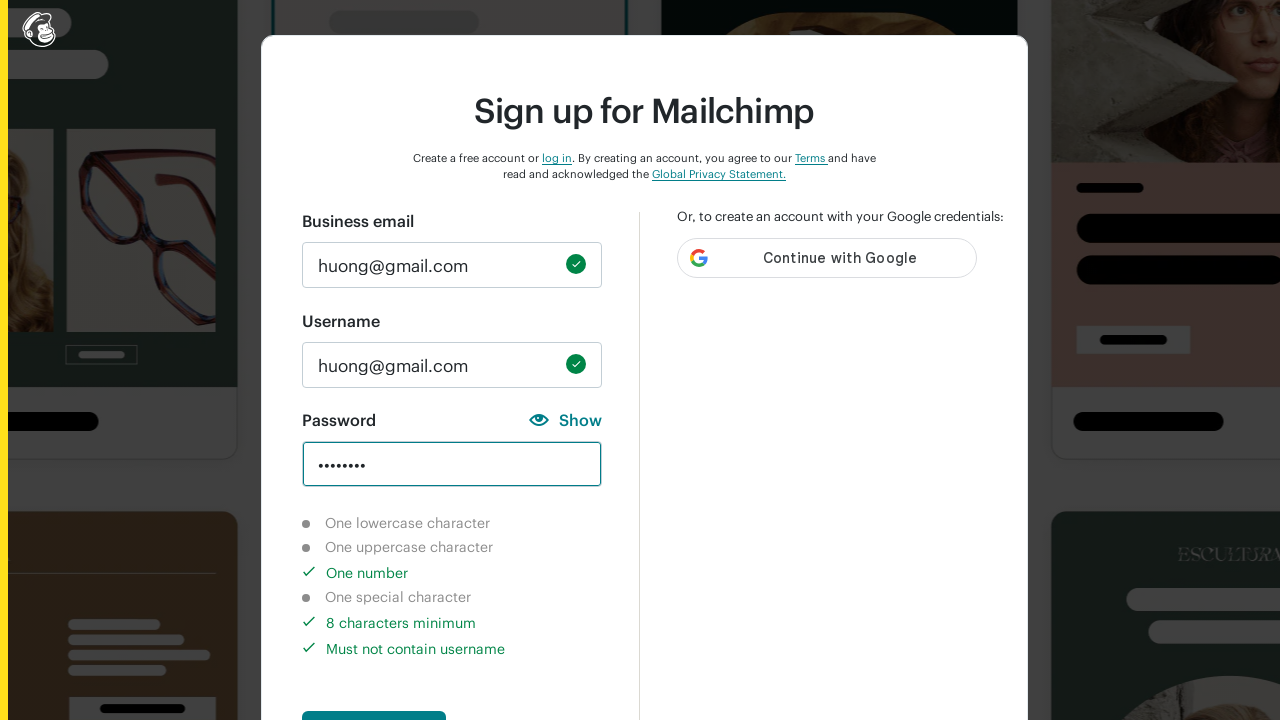

Verified lowercase character requirement shows as not completed
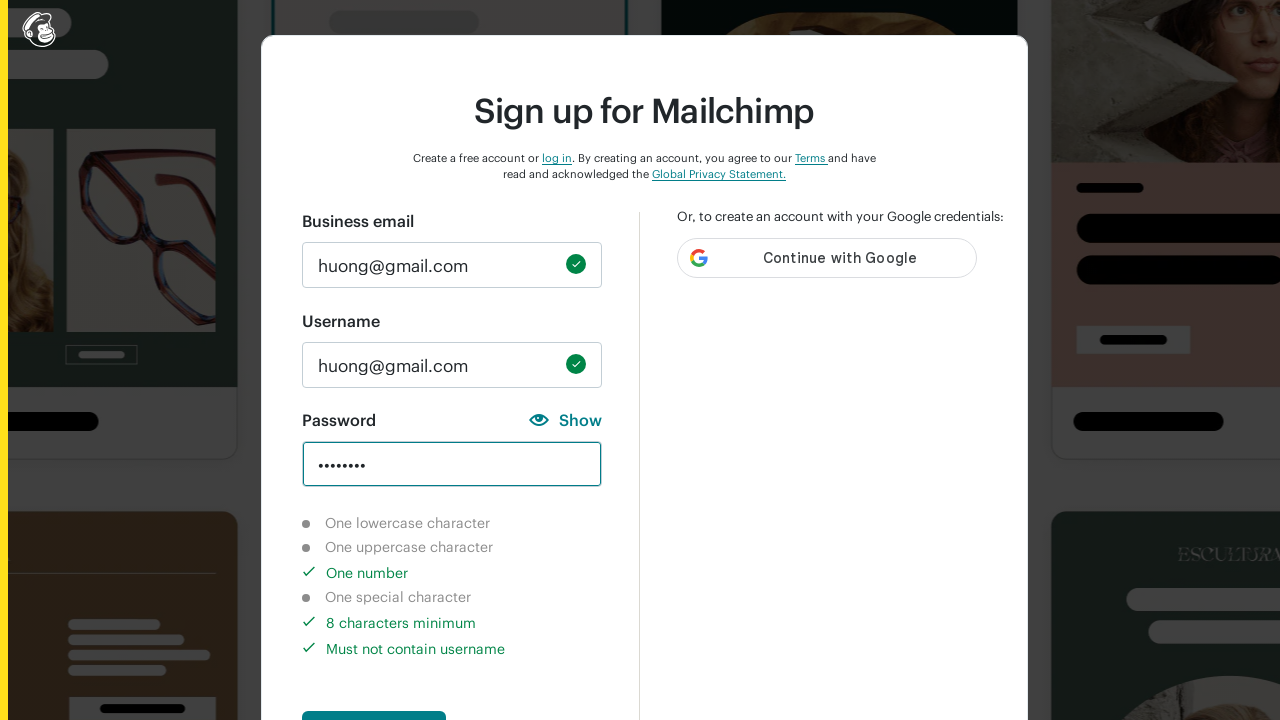

Verified uppercase character requirement shows as not completed
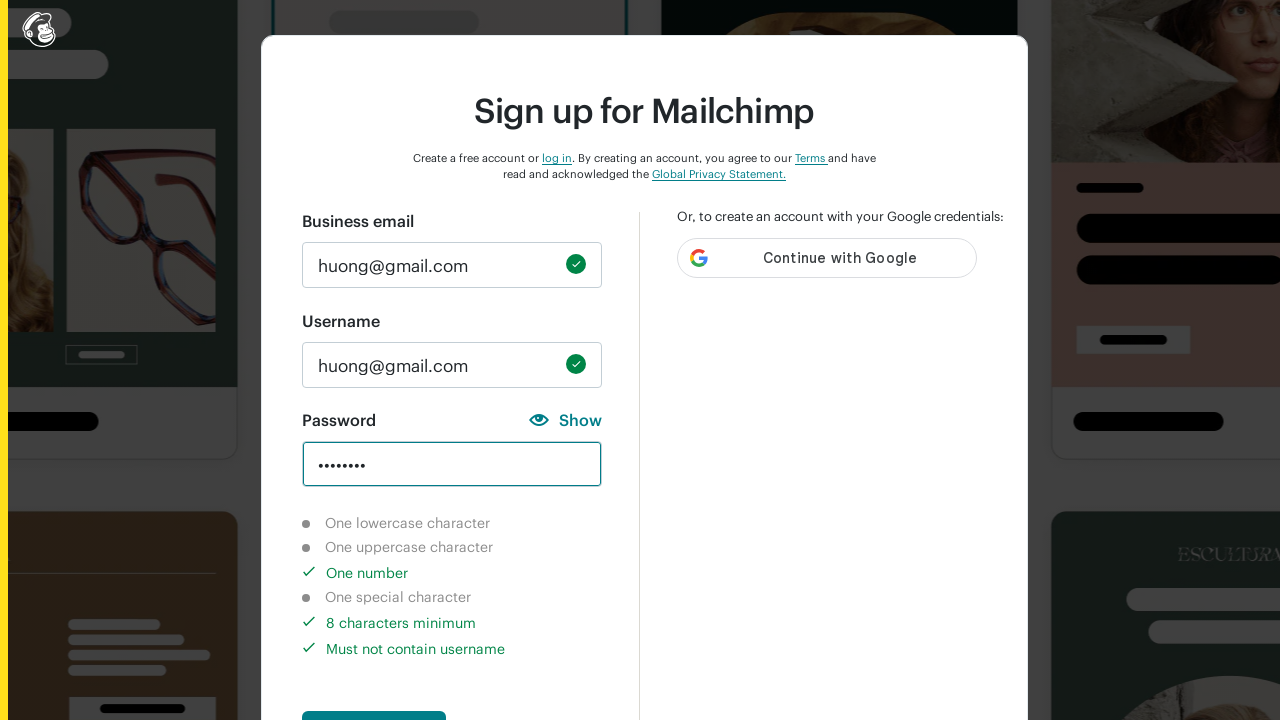

Verified number character requirement shows as completed
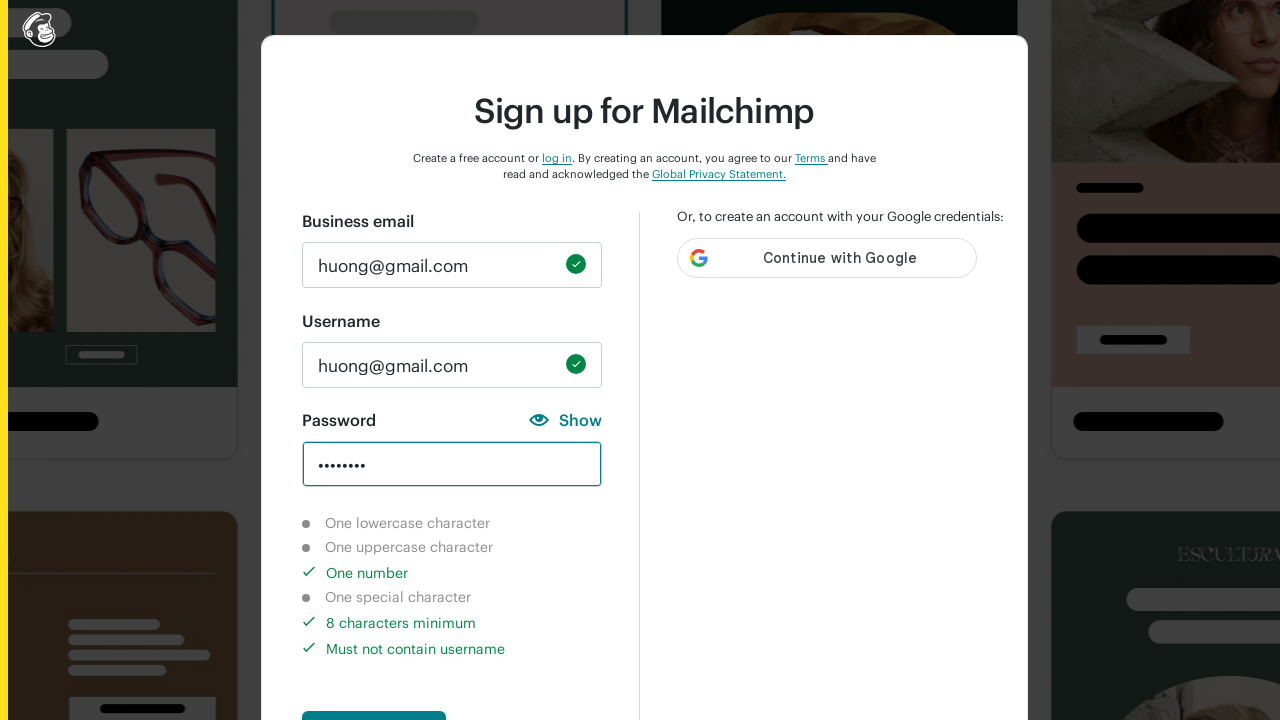

Verified special character requirement shows as not completed
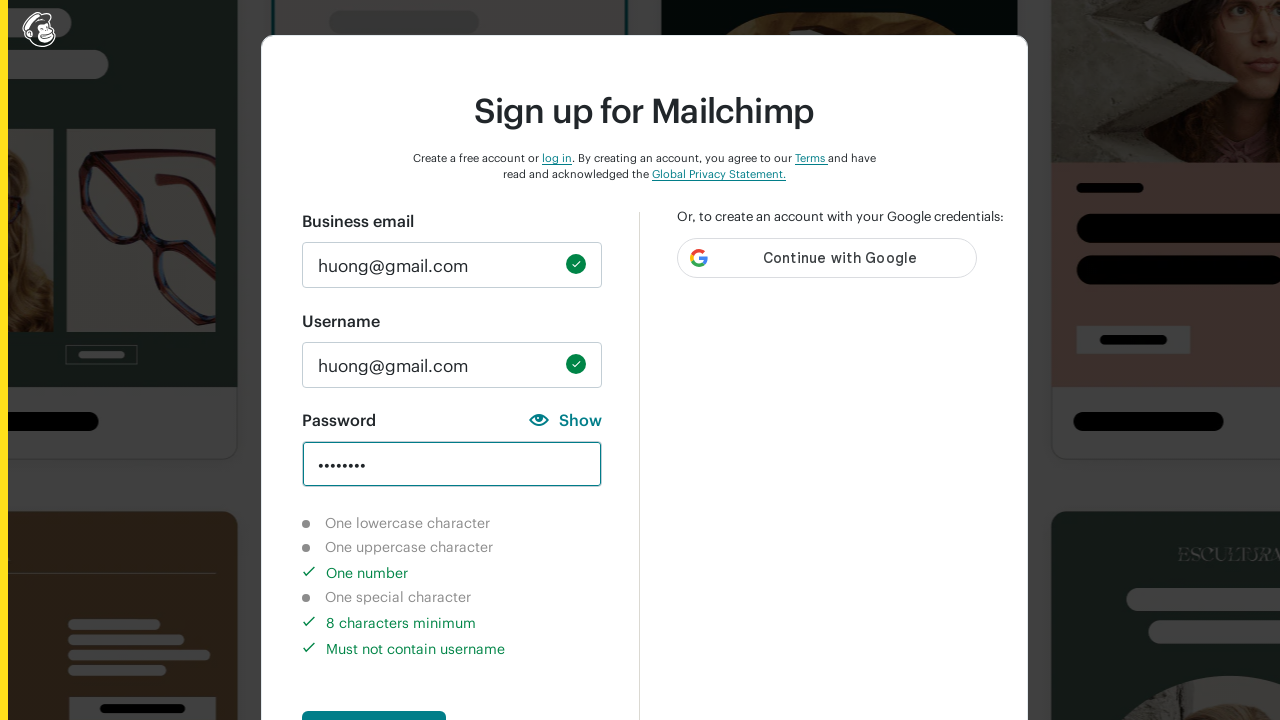

Verified 8-character length requirement shows as completed
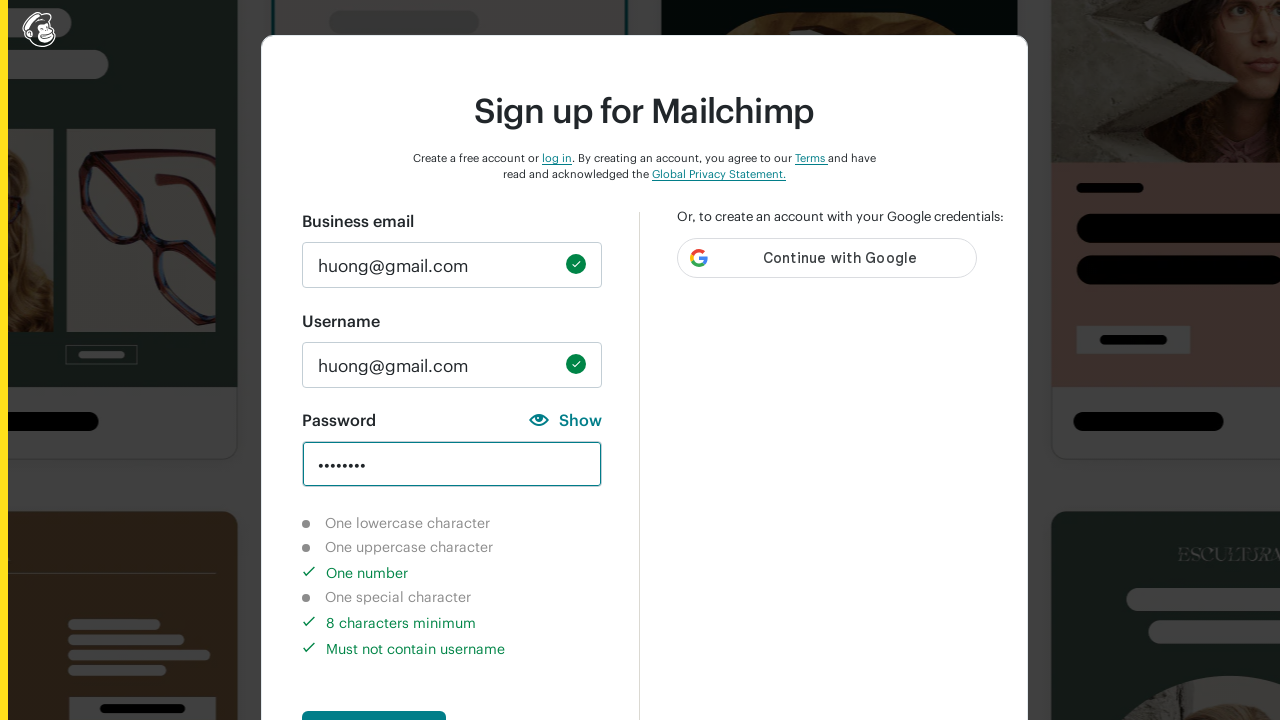

Cleared password field on input#new_password
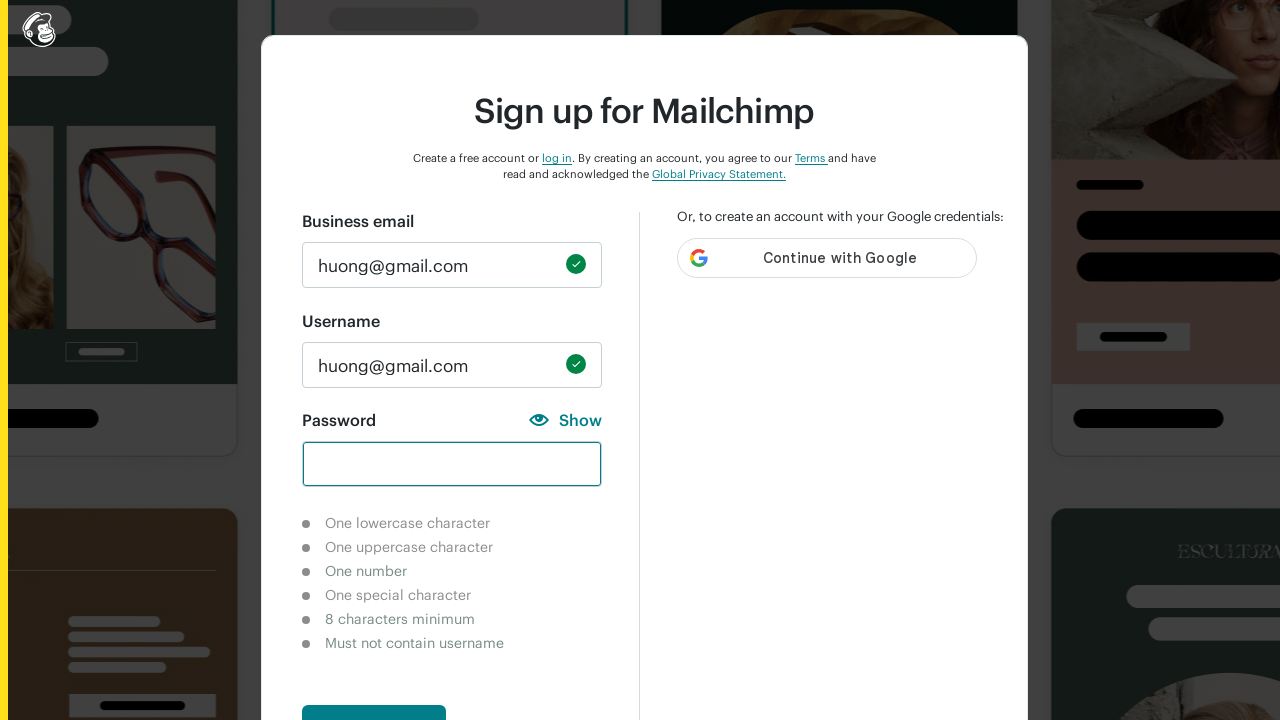

Entered valid password meeting all requirements: '%SiwonChoi1234' on input#new_password
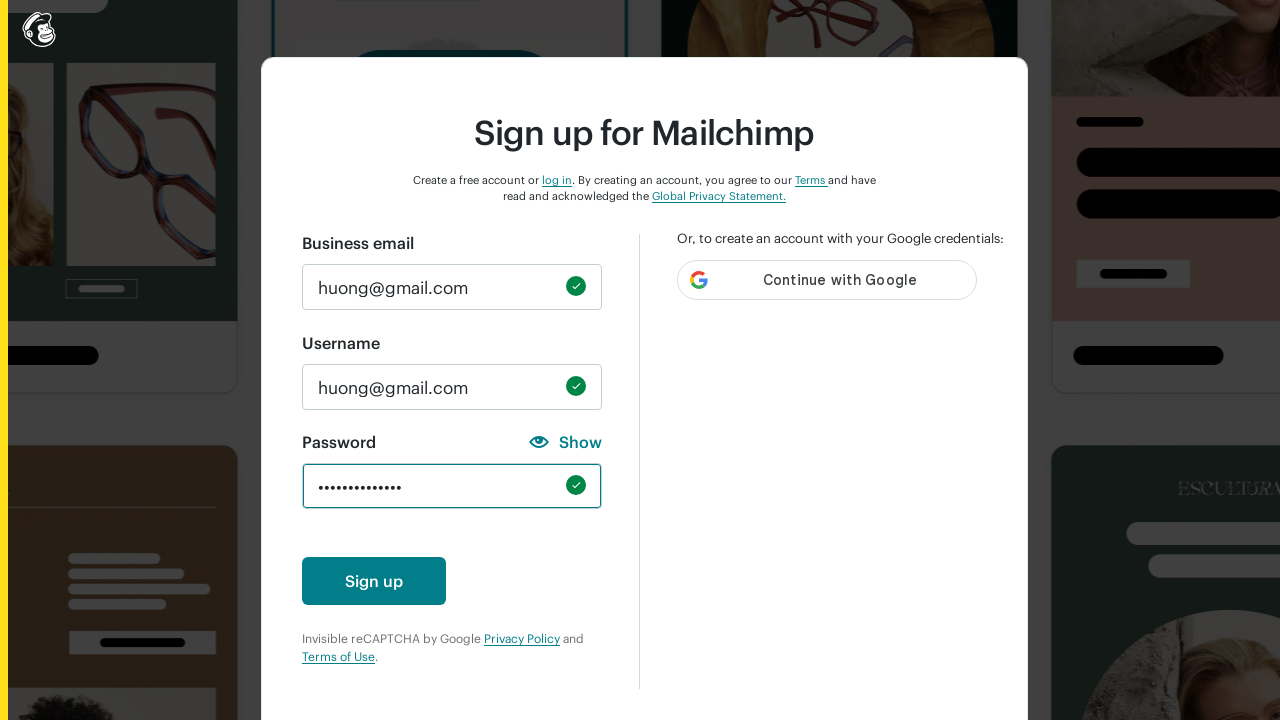

Waited 2 seconds for validation indicators to update
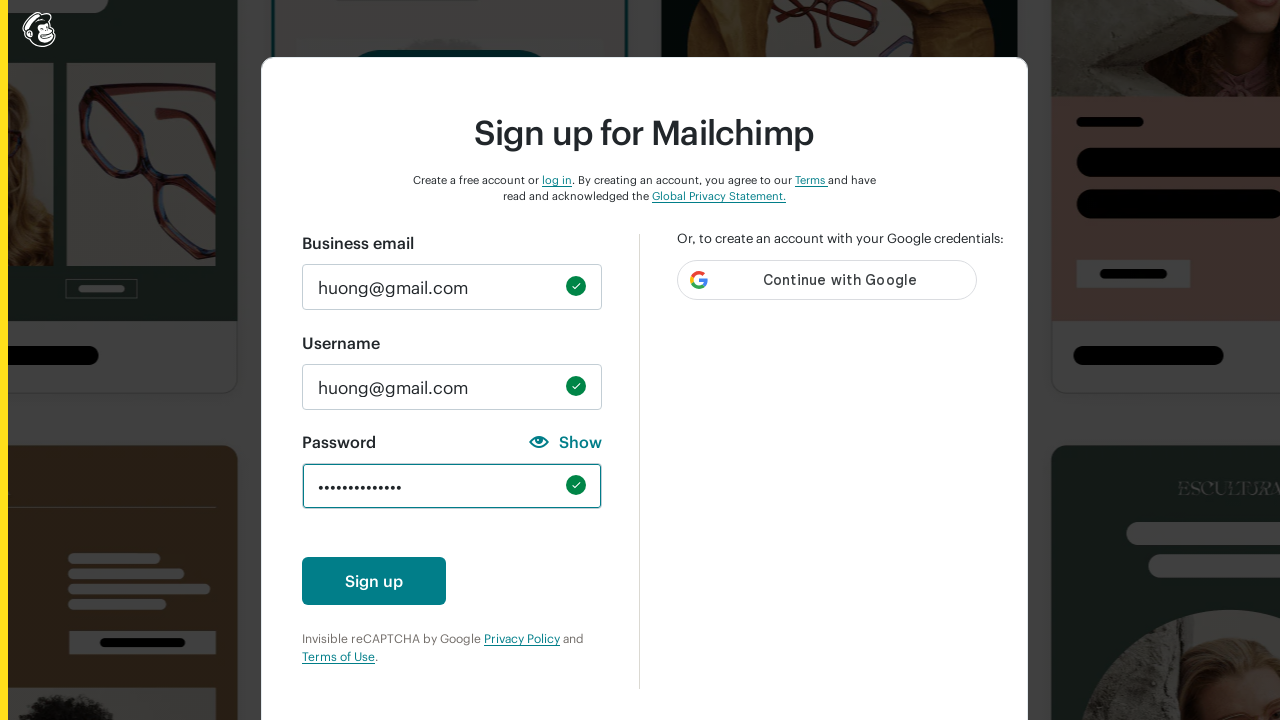

Verified completed lowercase character indicator is hidden
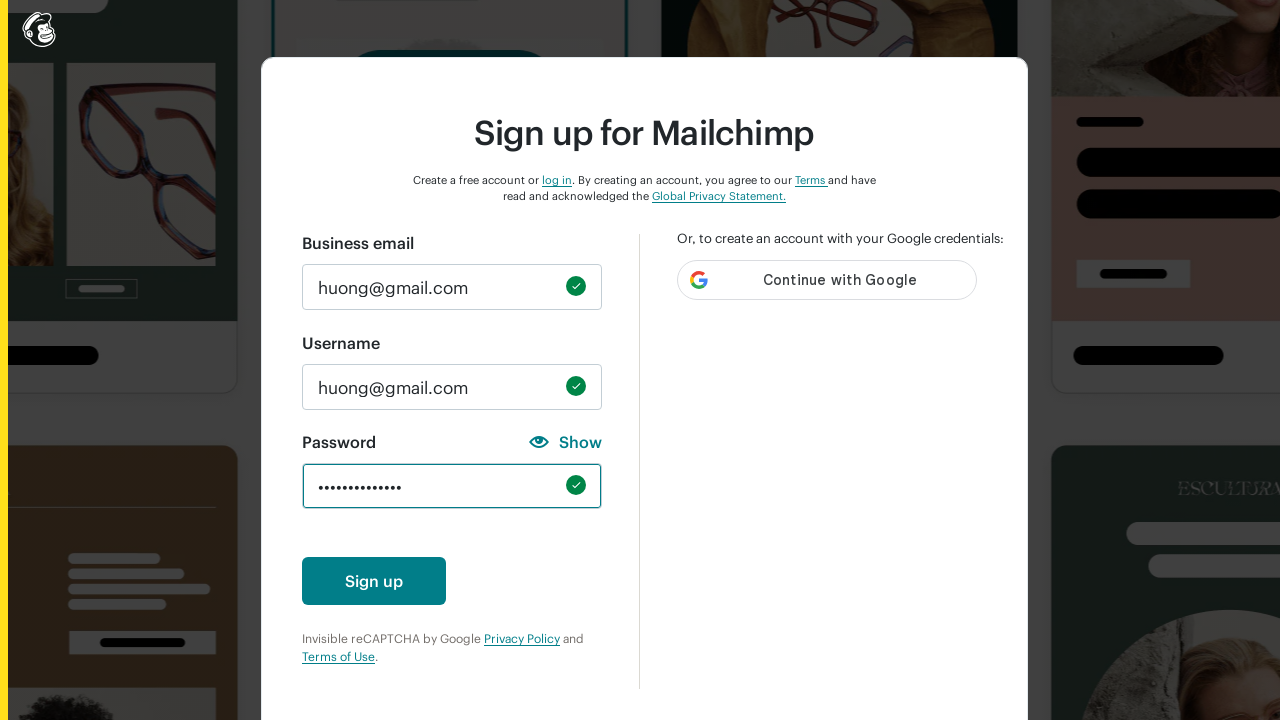

Verified completed uppercase character indicator is hidden
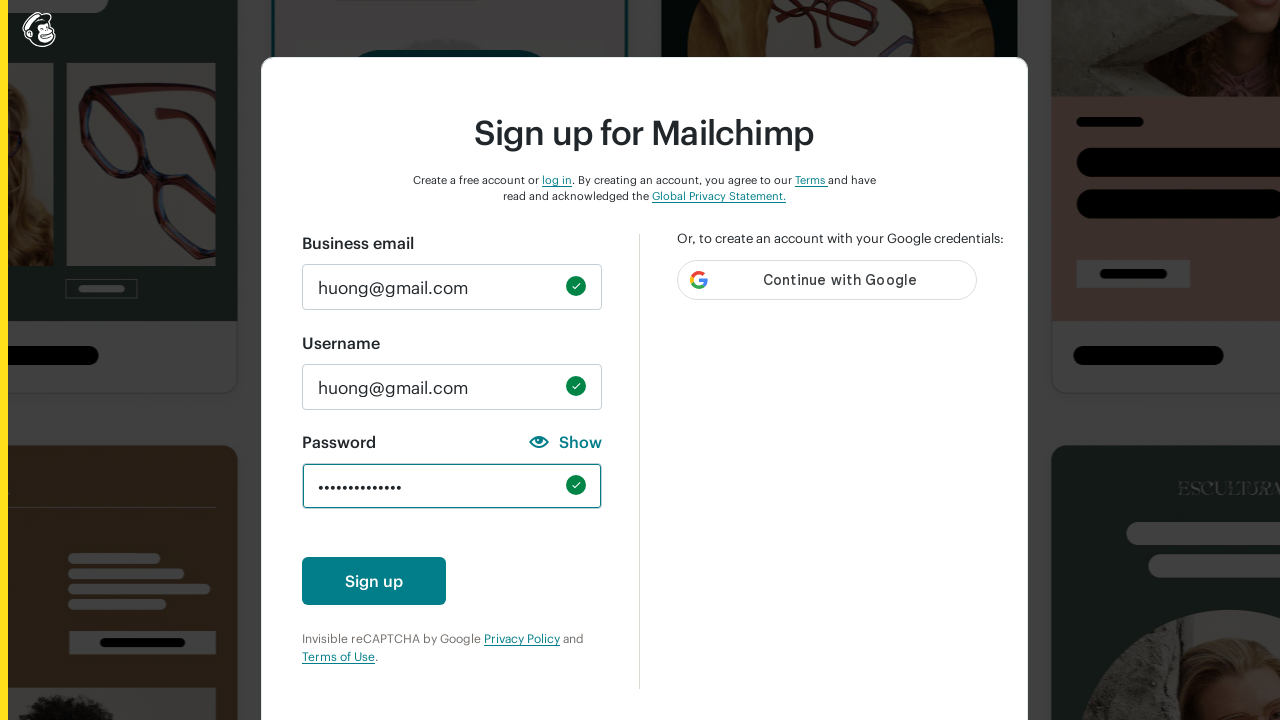

Verified completed number character indicator is hidden
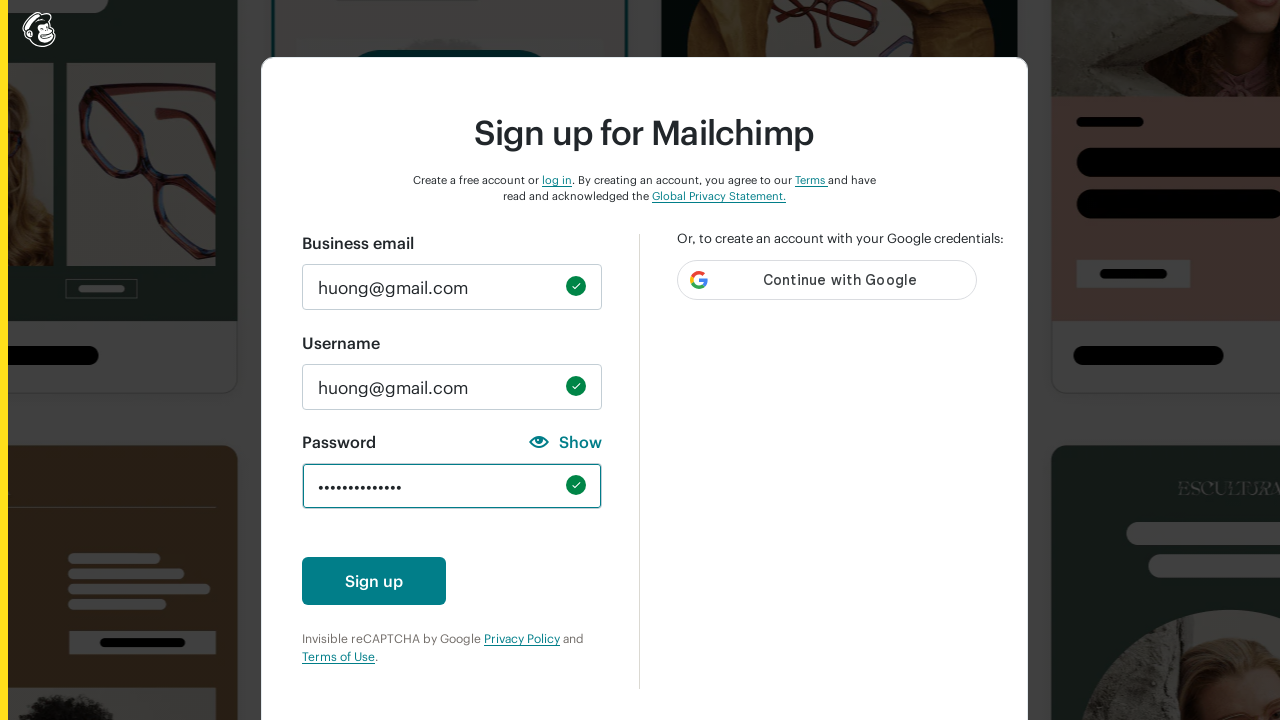

Verified completed special character indicator is hidden
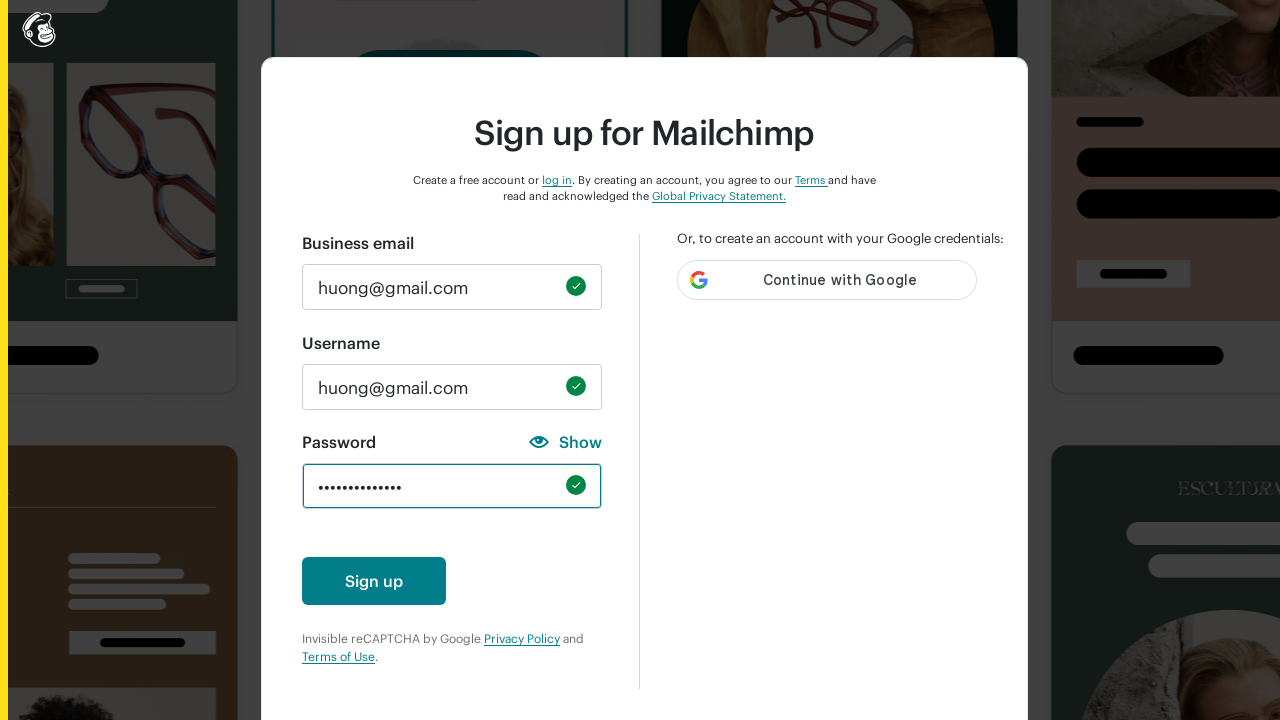

Verified completed 8-character length indicator is hidden
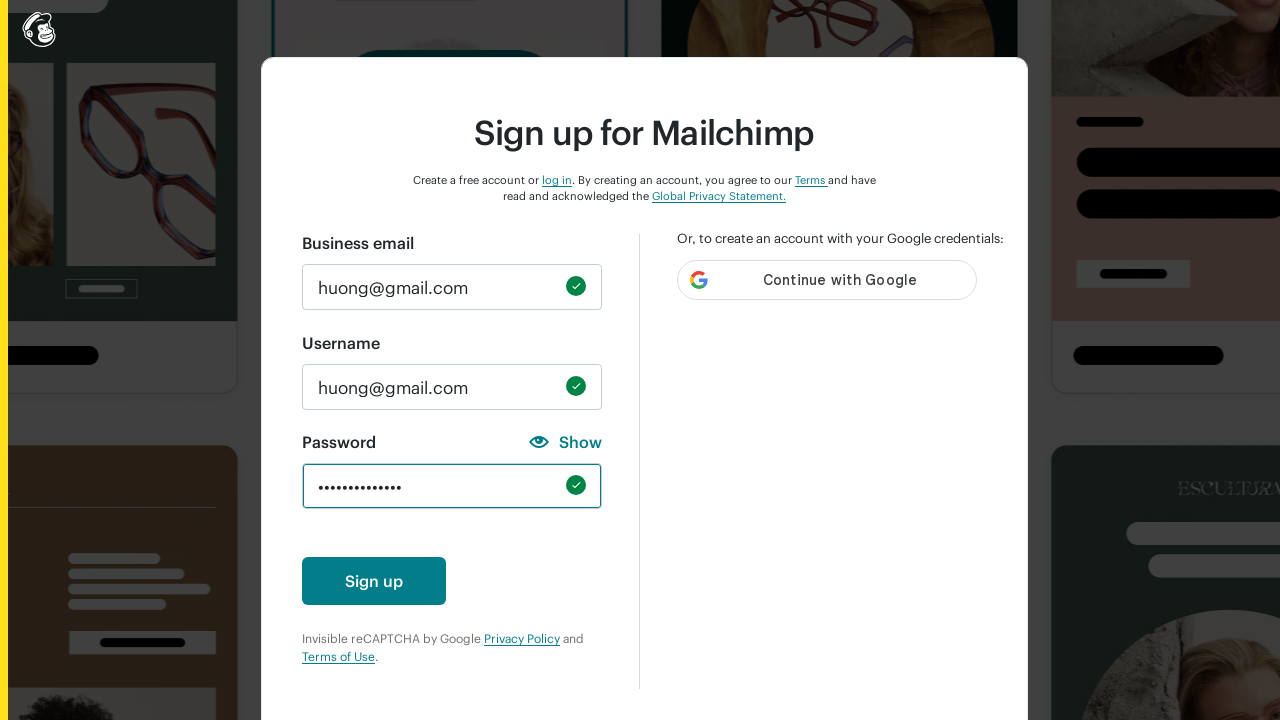

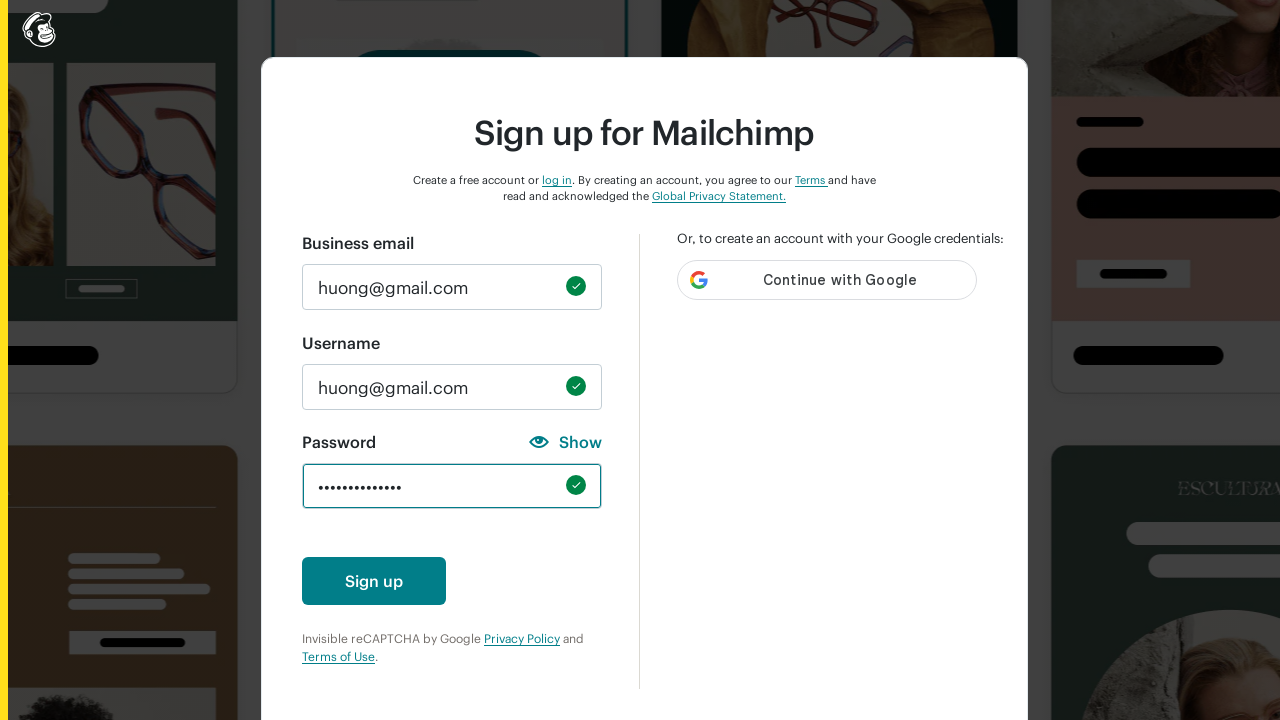